Tests XPath shortcuts including dot notation for text(), parent navigation, and descendant selectors

Starting URL: https://www.hyrtutorials.com/p/add-padding-to-containers.html

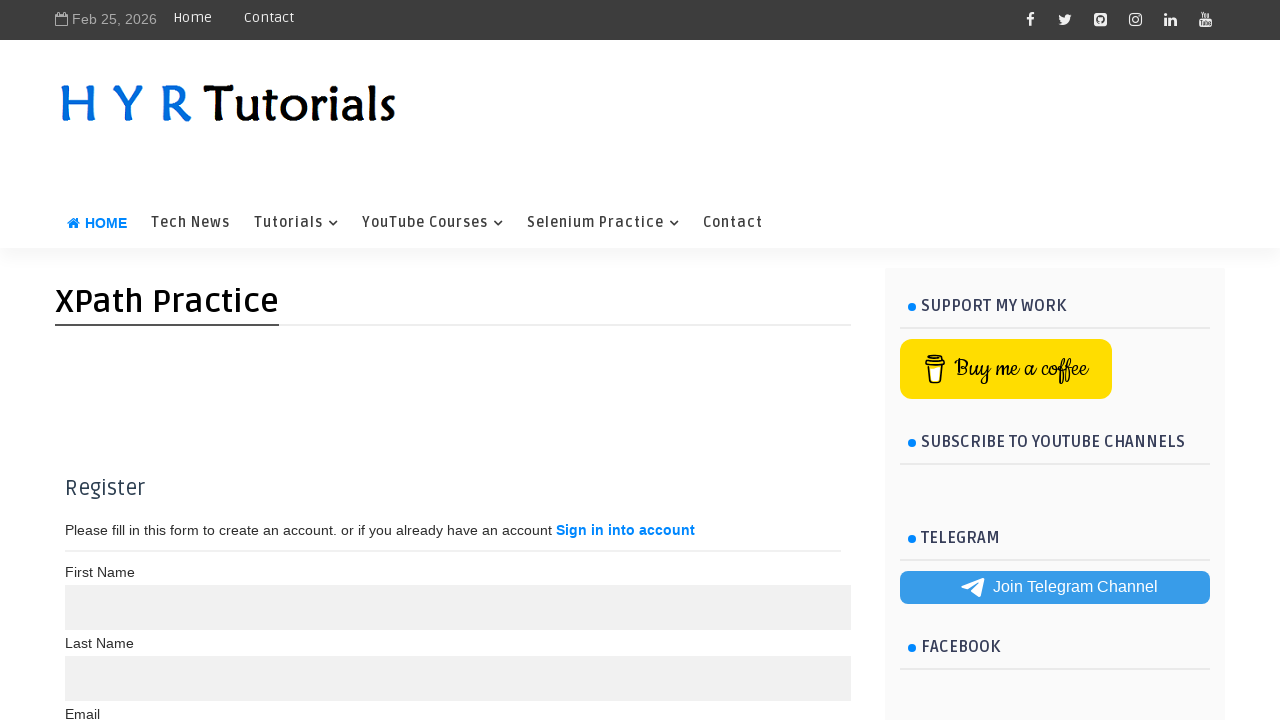

Located and highlighted h1 element with text 'Register' using dot notation
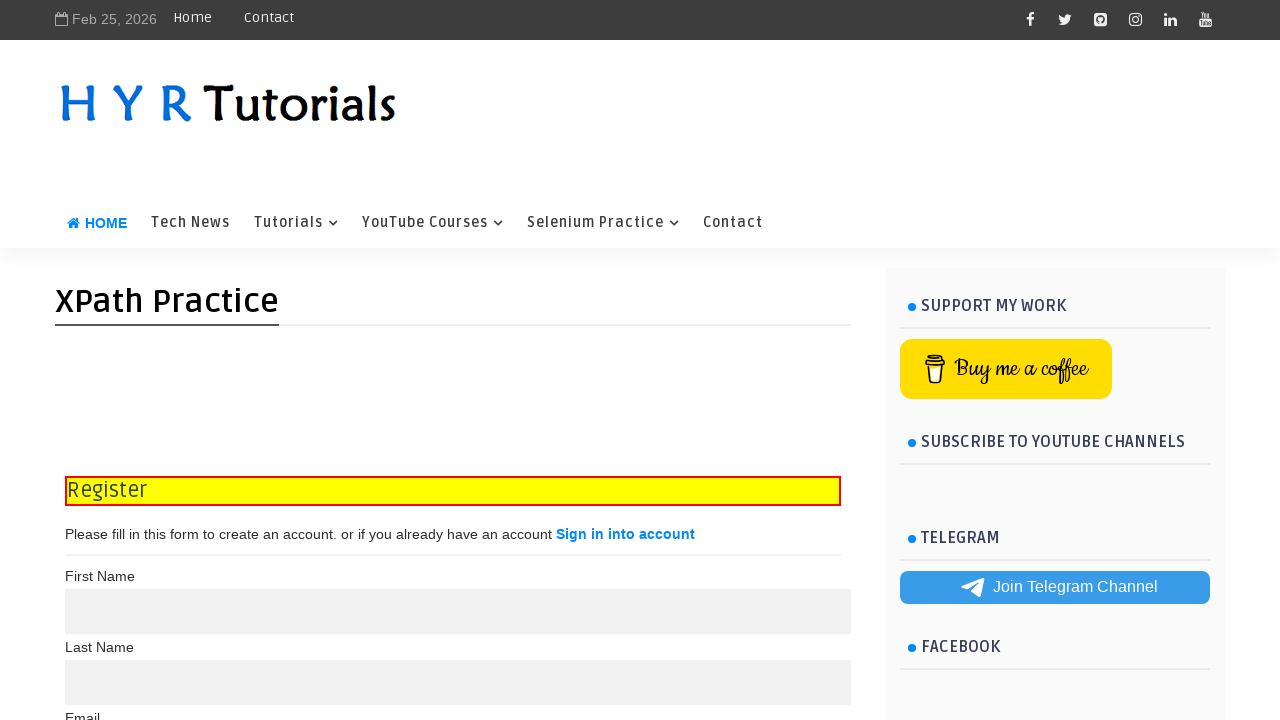

Located and highlighted anchor element containing 'account' text using contains with dot notation
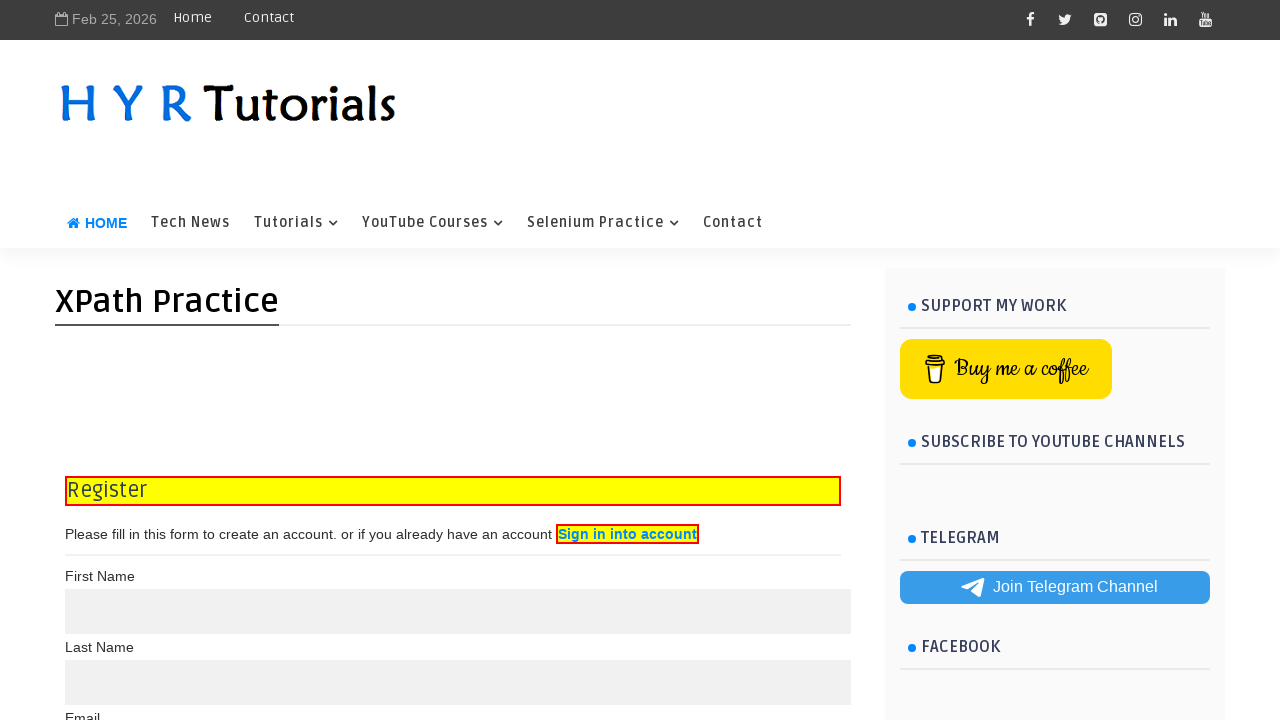

Located and highlighted td element starting with 'Maria' using starts-with with dot notation
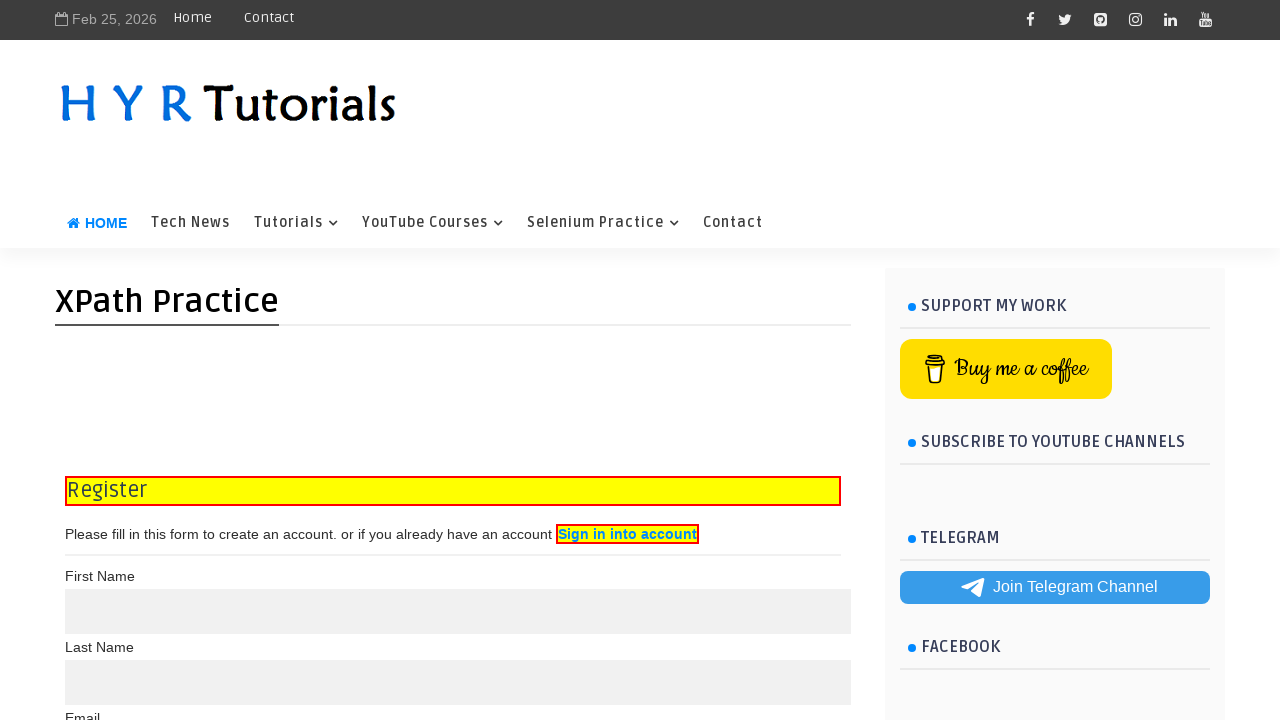

Located and highlighted label element with normalized text 'First Name'
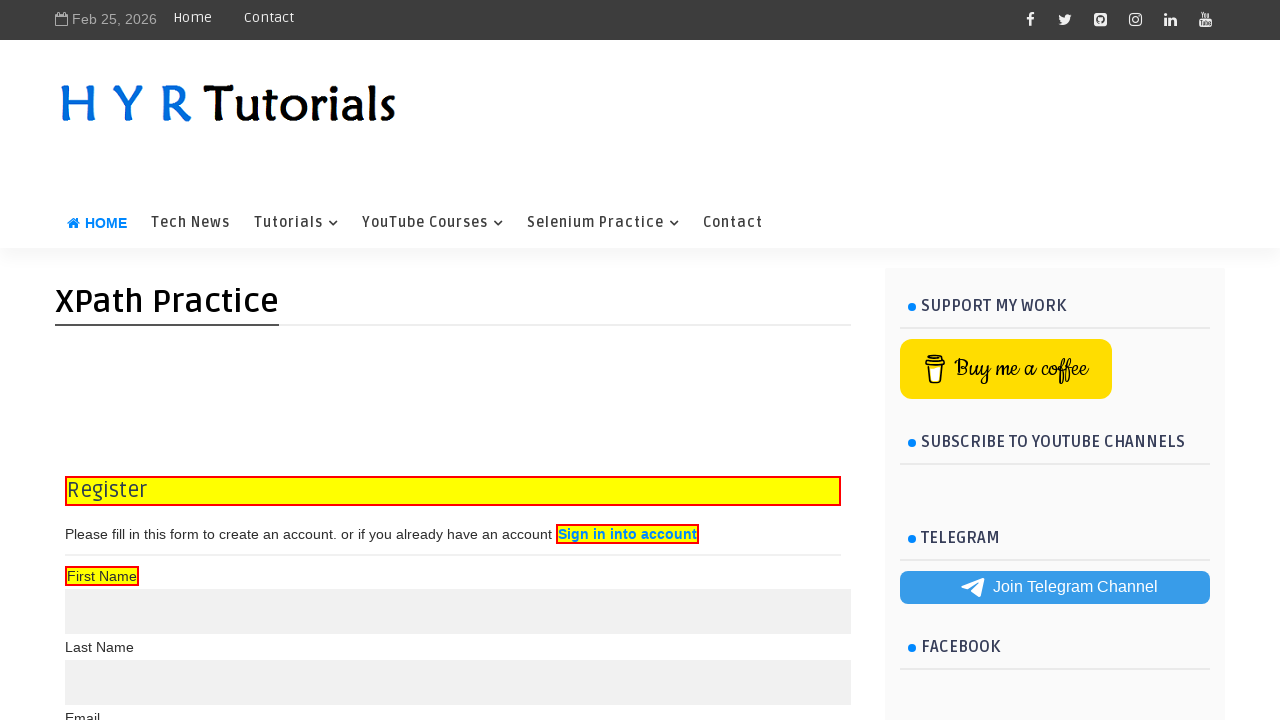

Located and highlighted h1 child element within container div using child selector
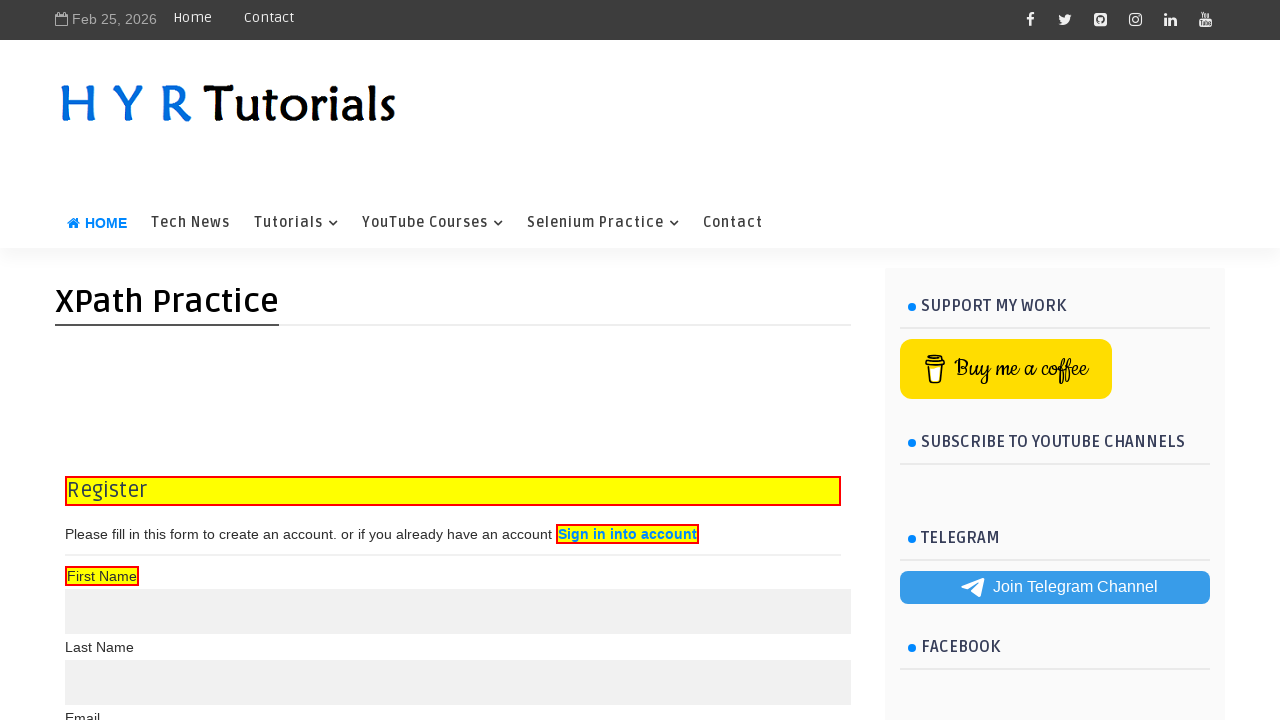

Located and highlighted parent element of h1 with text 'Register' using parent navigation
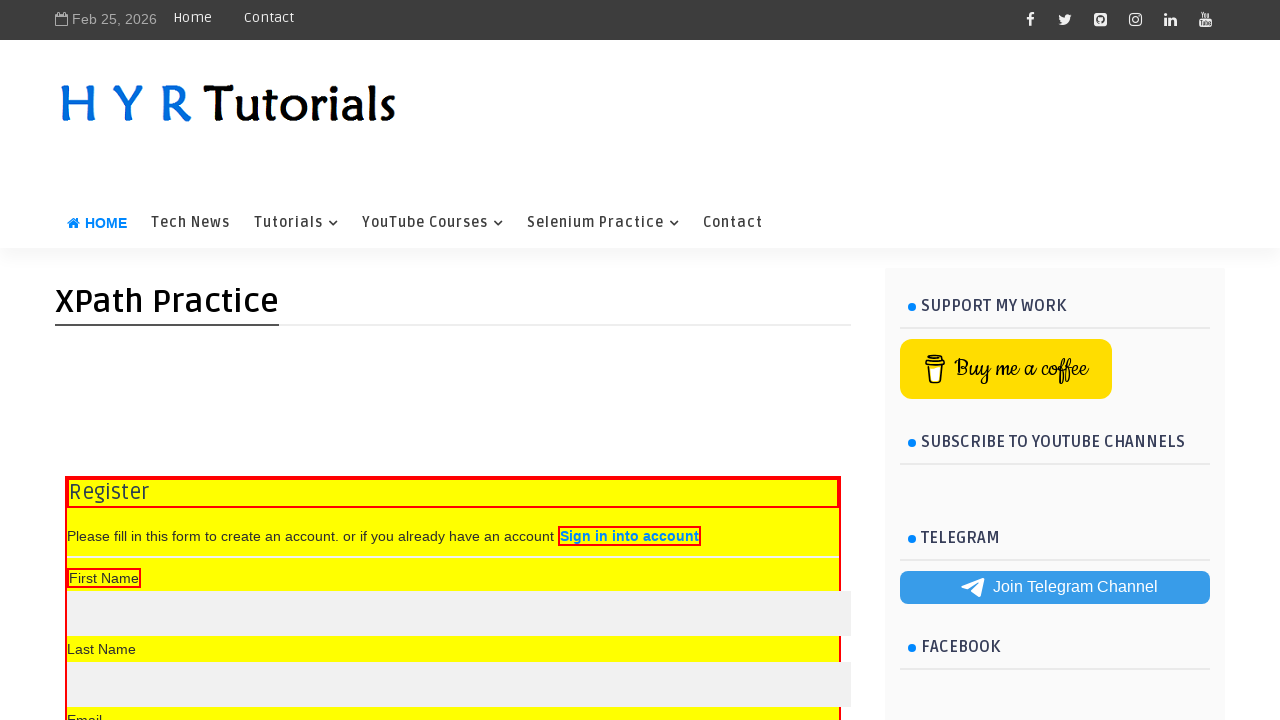

Retrieved all td descendant elements within contactList table
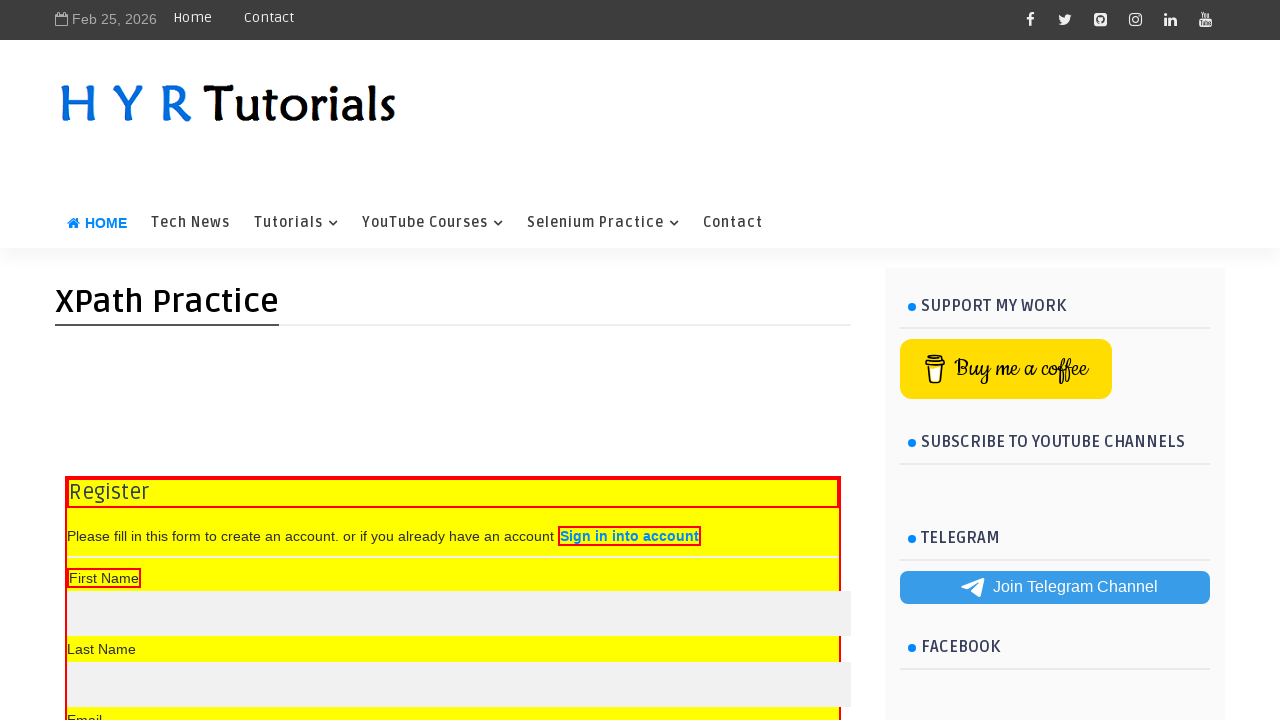

Highlighted a td descendant element from contactList table
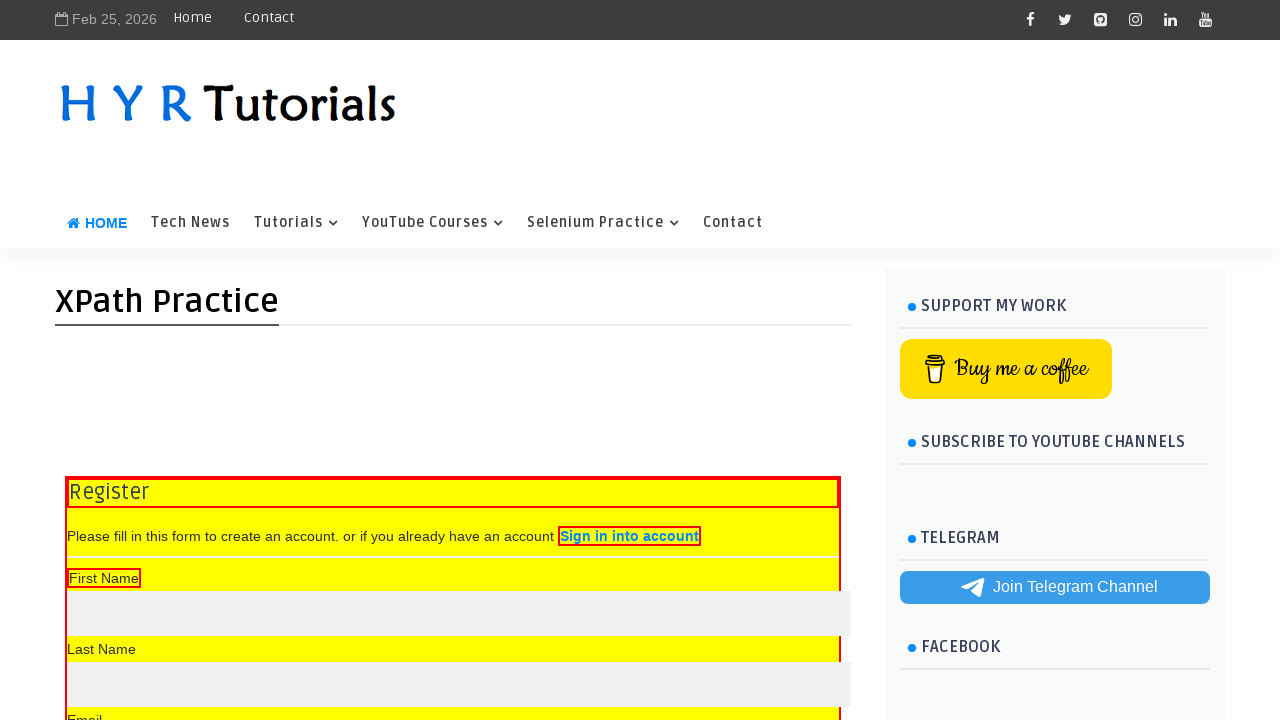

Highlighted a td descendant element from contactList table
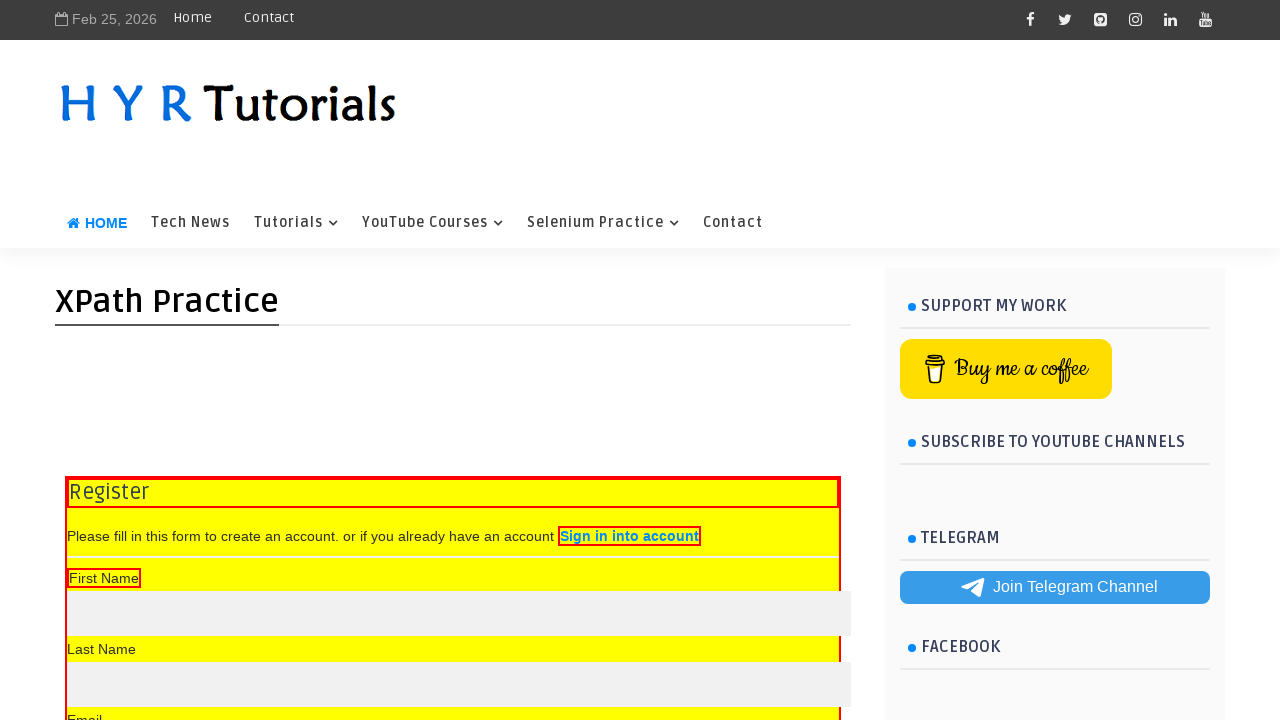

Highlighted a td descendant element from contactList table
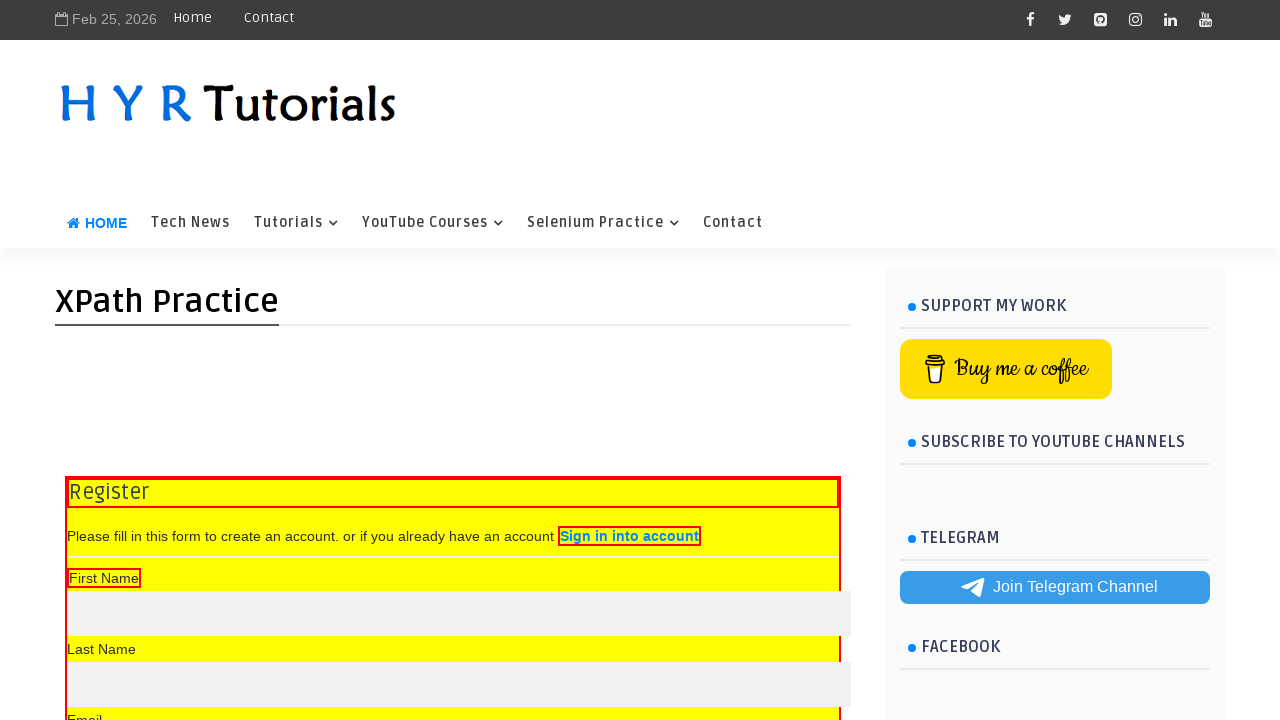

Highlighted a td descendant element from contactList table
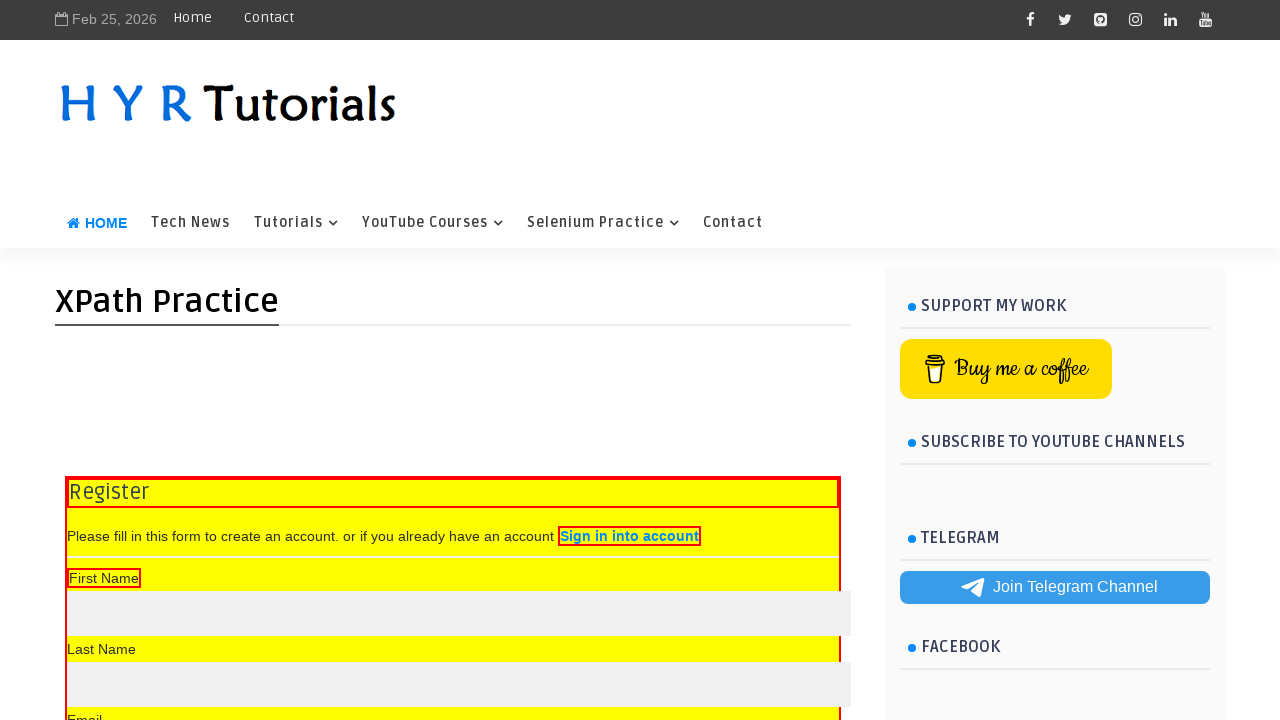

Highlighted a td descendant element from contactList table
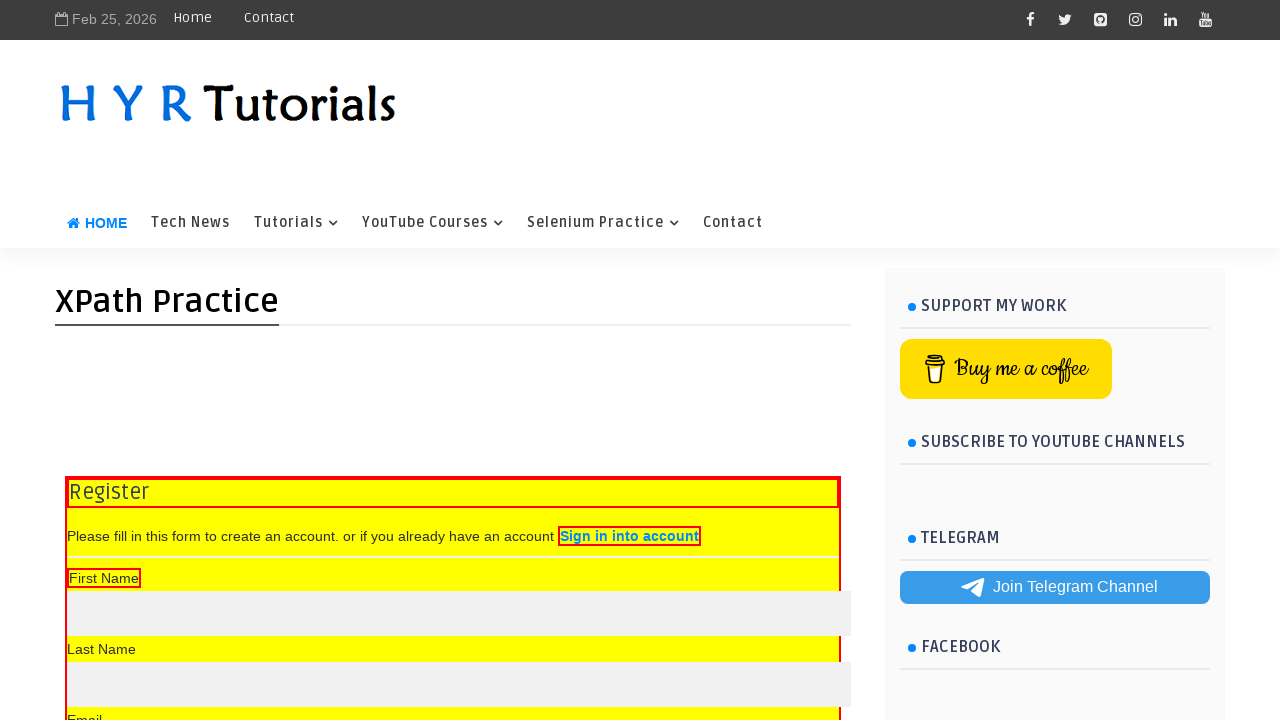

Highlighted a td descendant element from contactList table
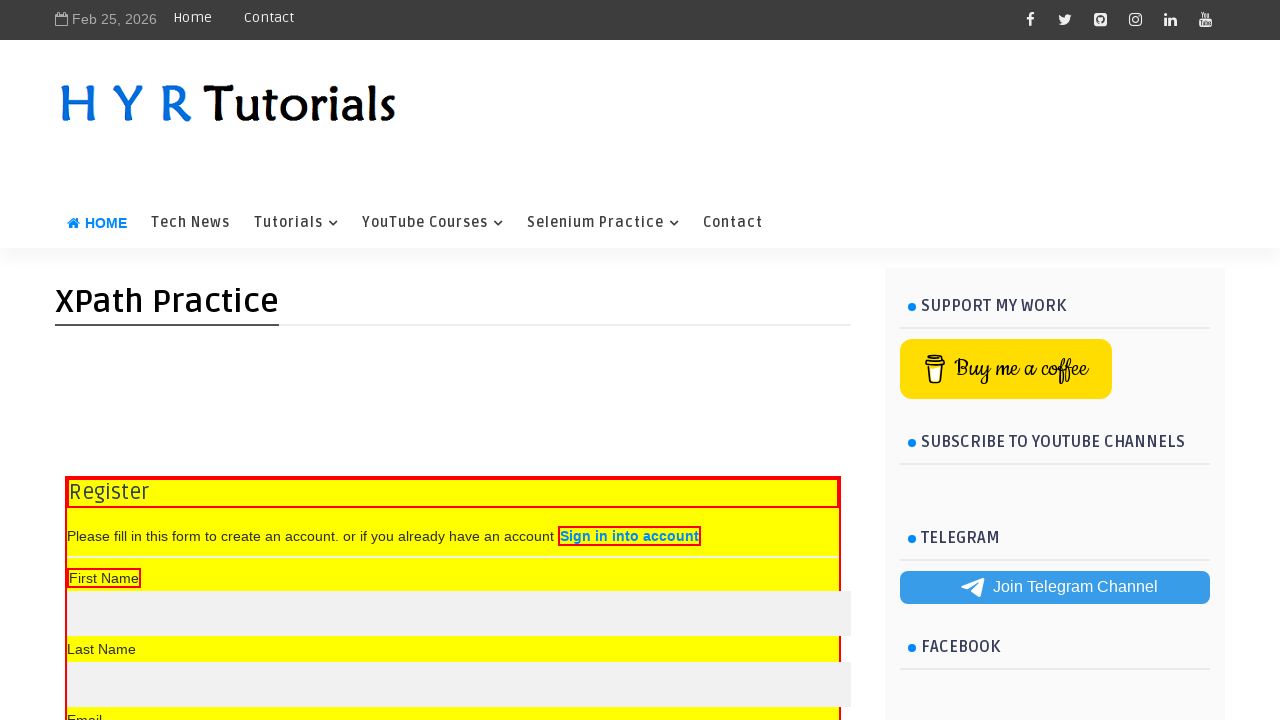

Highlighted a td descendant element from contactList table
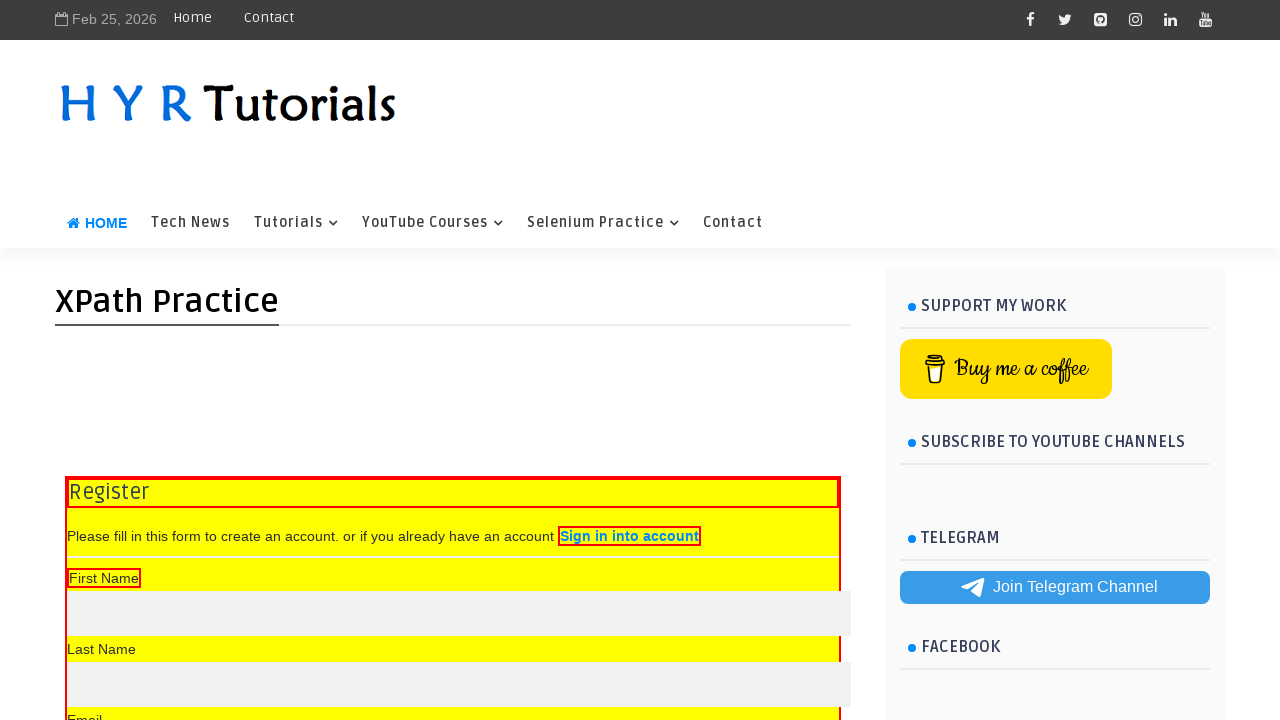

Highlighted a td descendant element from contactList table
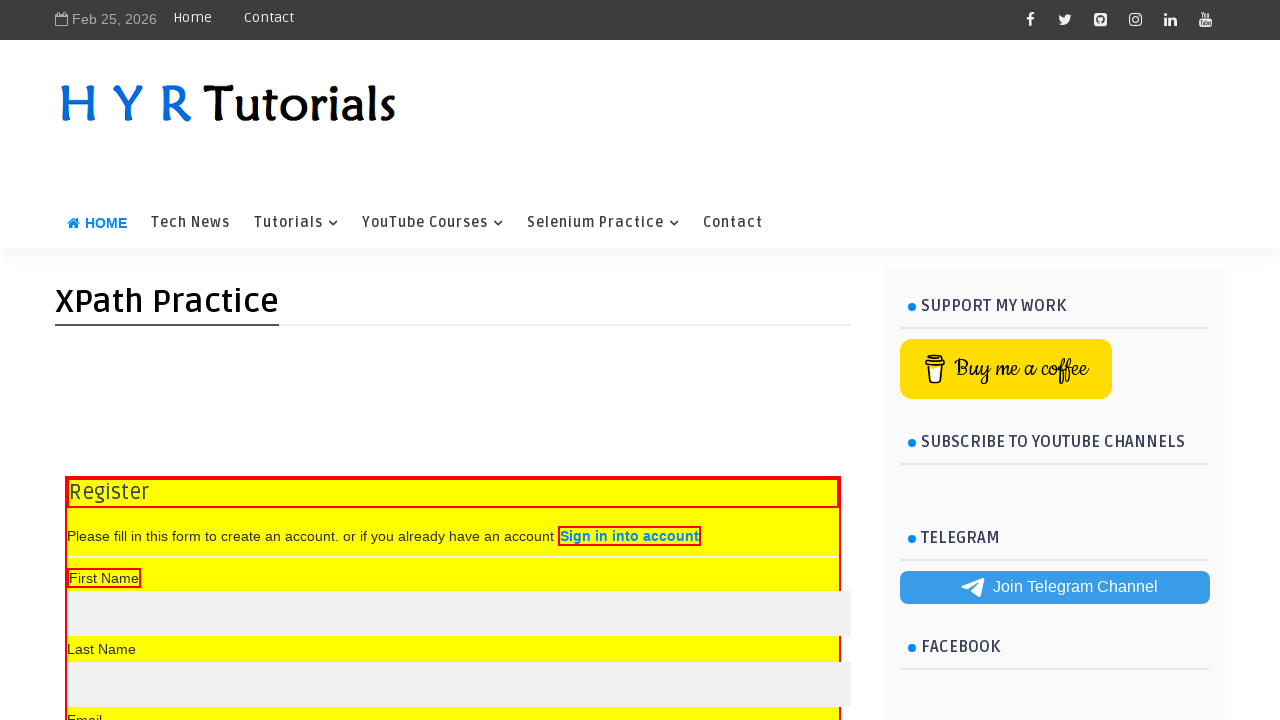

Highlighted a td descendant element from contactList table
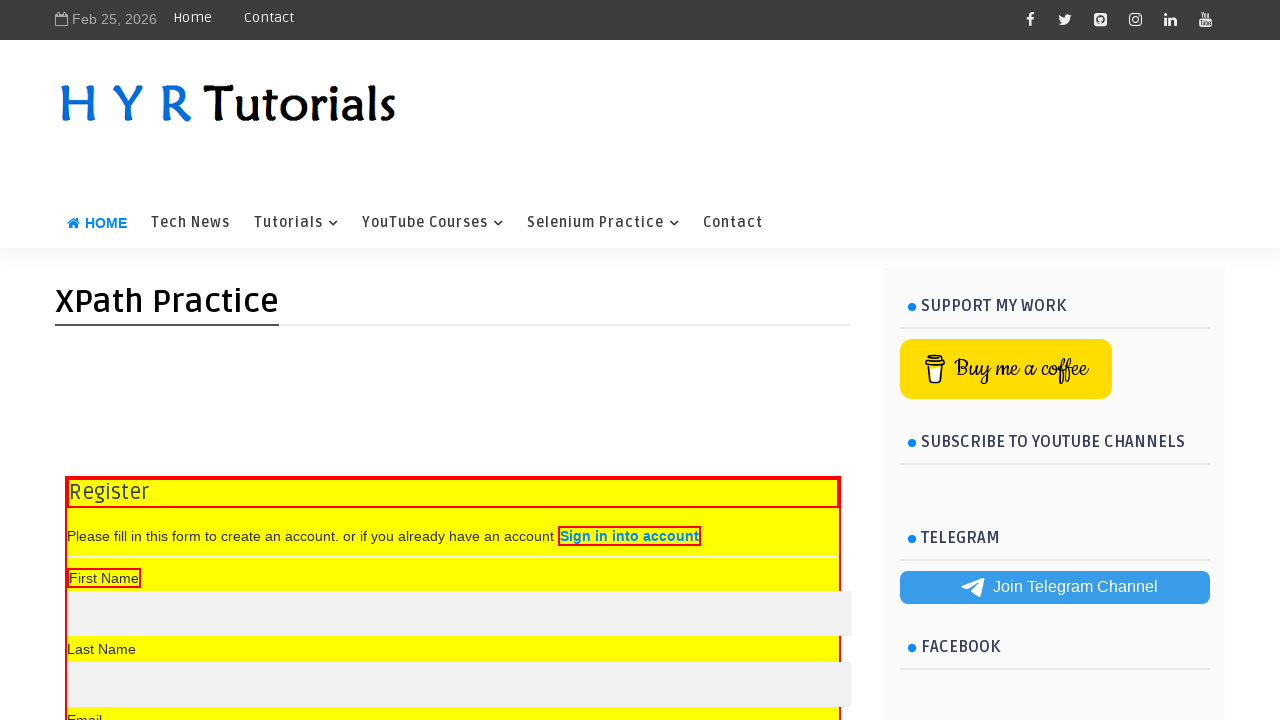

Highlighted a td descendant element from contactList table
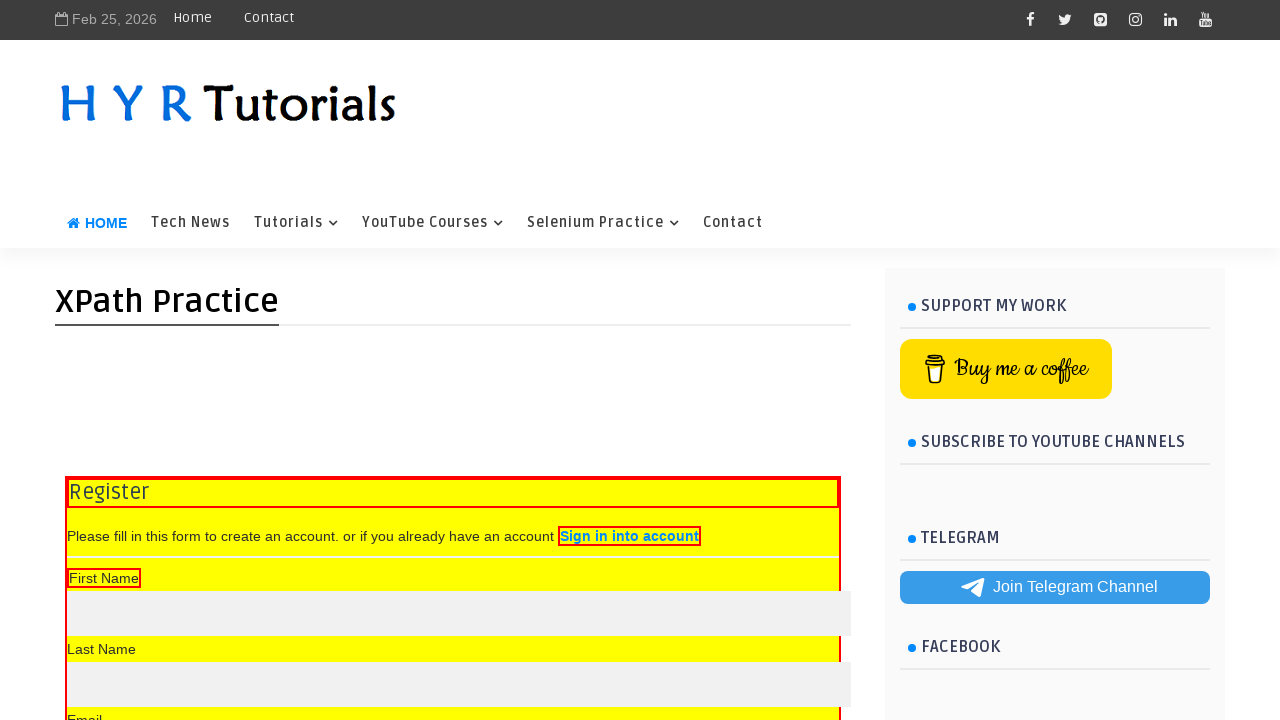

Highlighted a td descendant element from contactList table
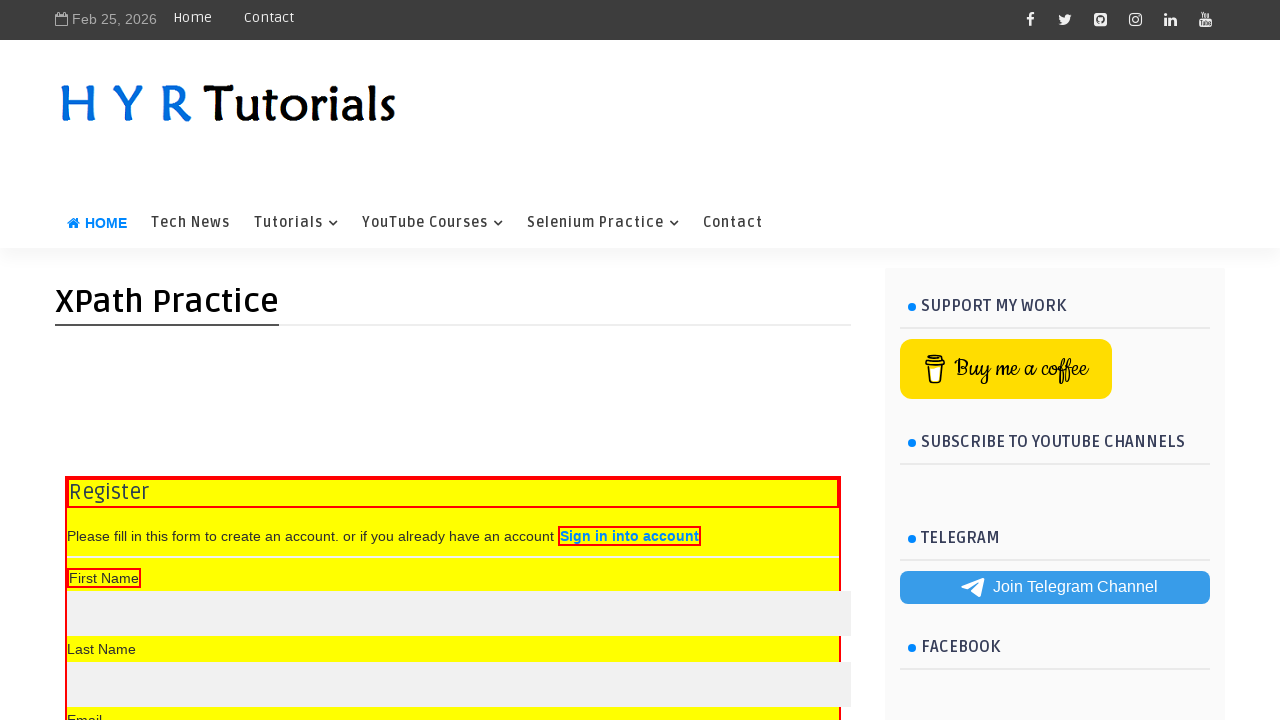

Highlighted a td descendant element from contactList table
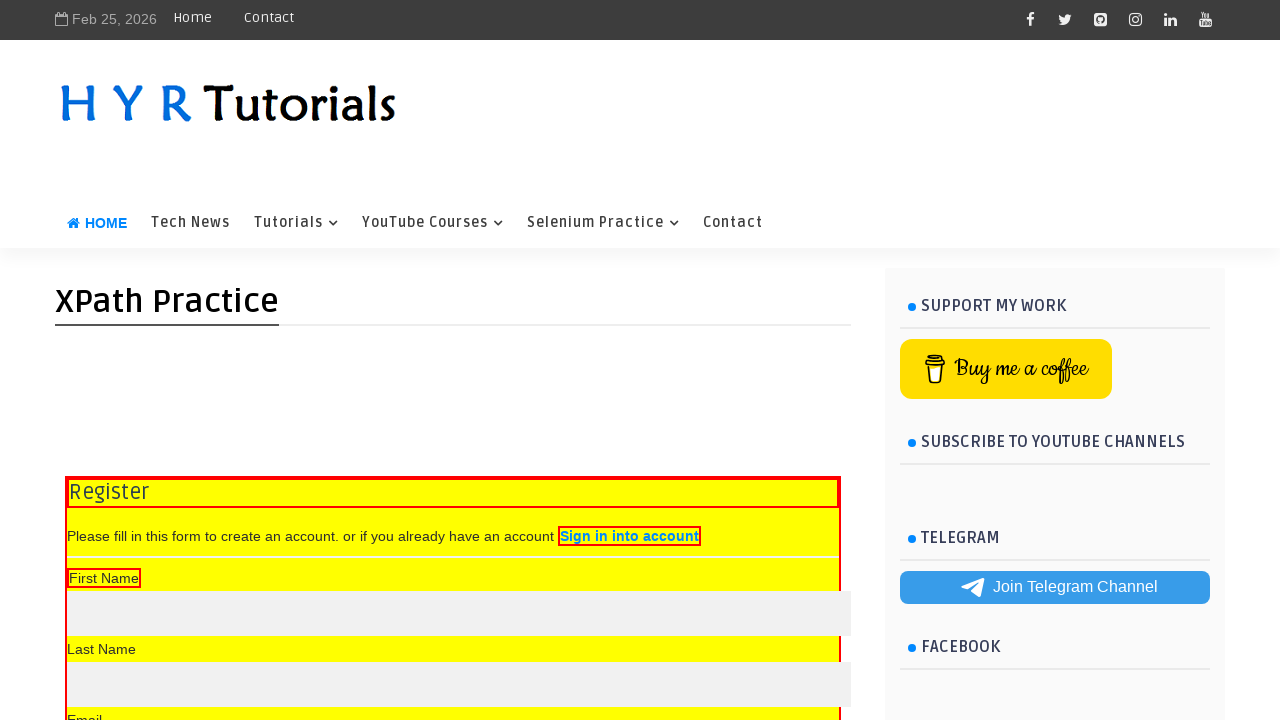

Highlighted a td descendant element from contactList table
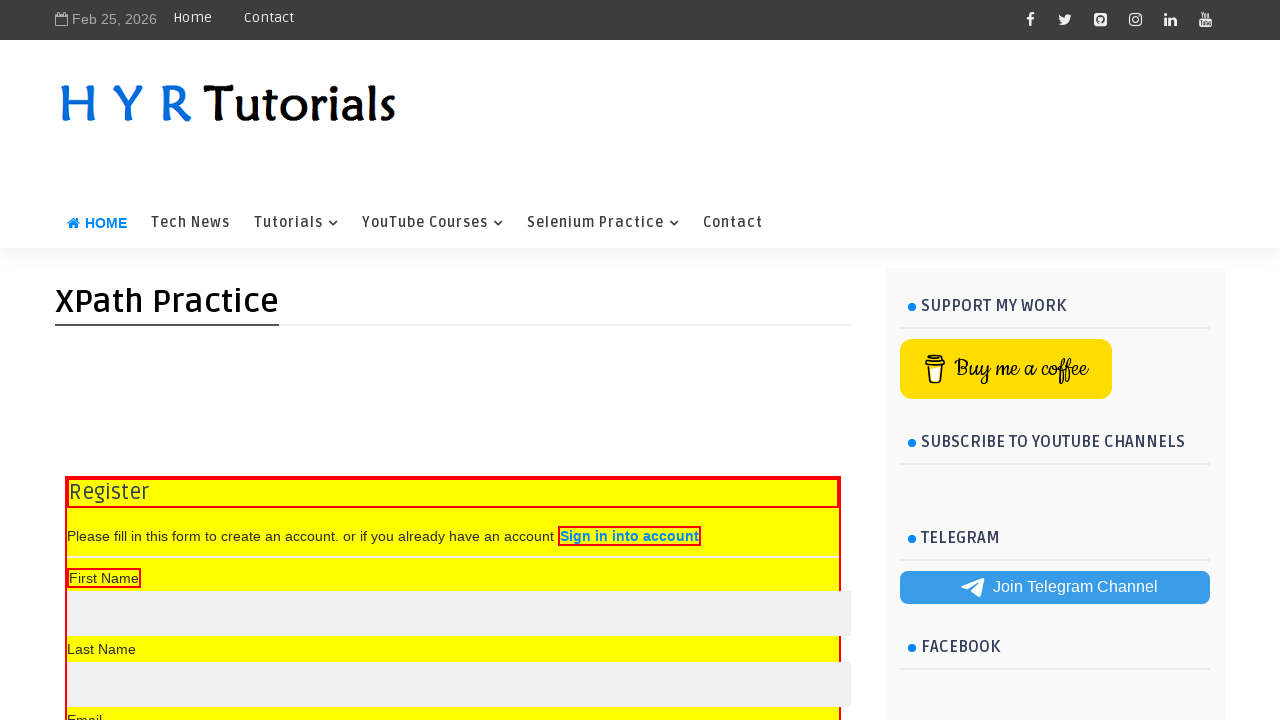

Highlighted a td descendant element from contactList table
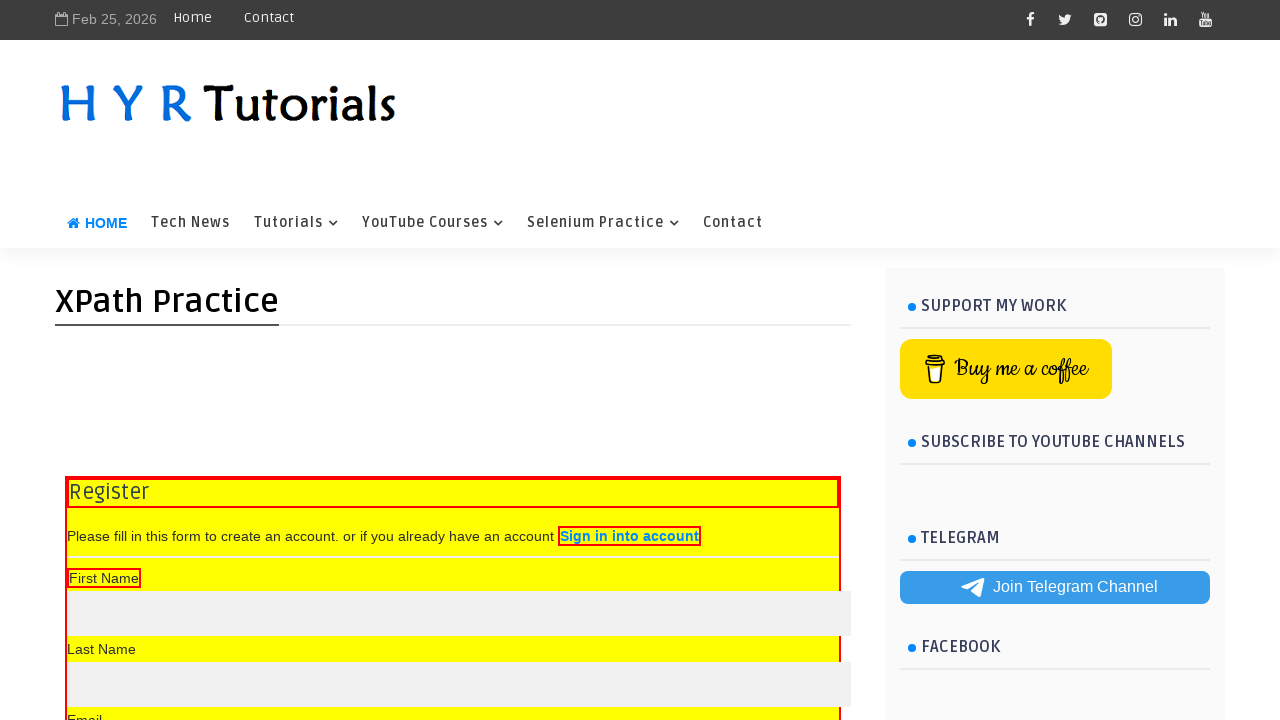

Highlighted a td descendant element from contactList table
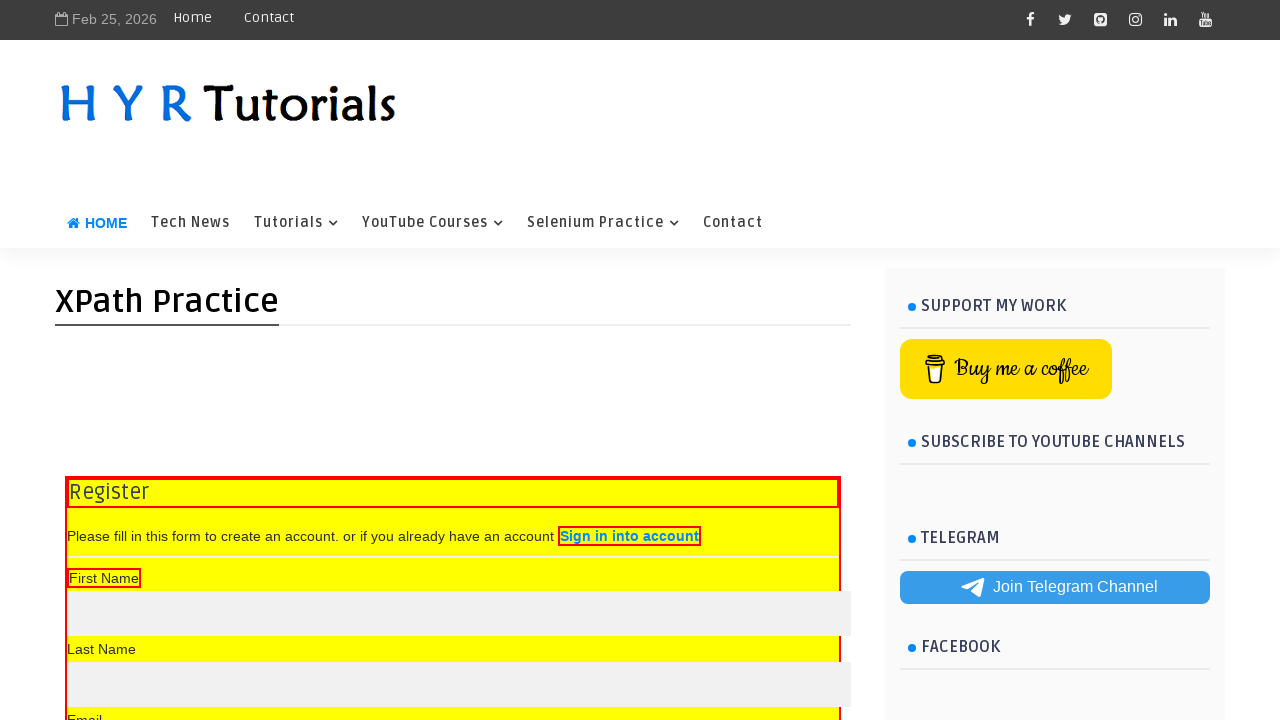

Highlighted a td descendant element from contactList table
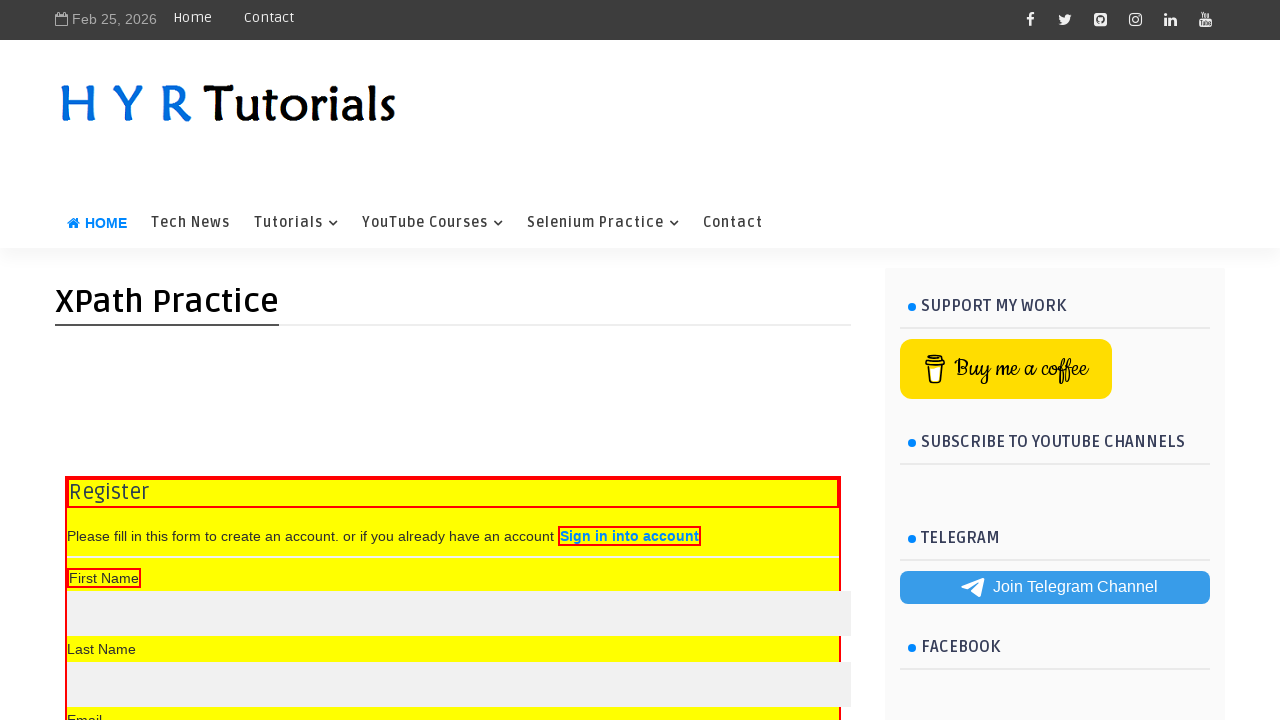

Highlighted a td descendant element from contactList table
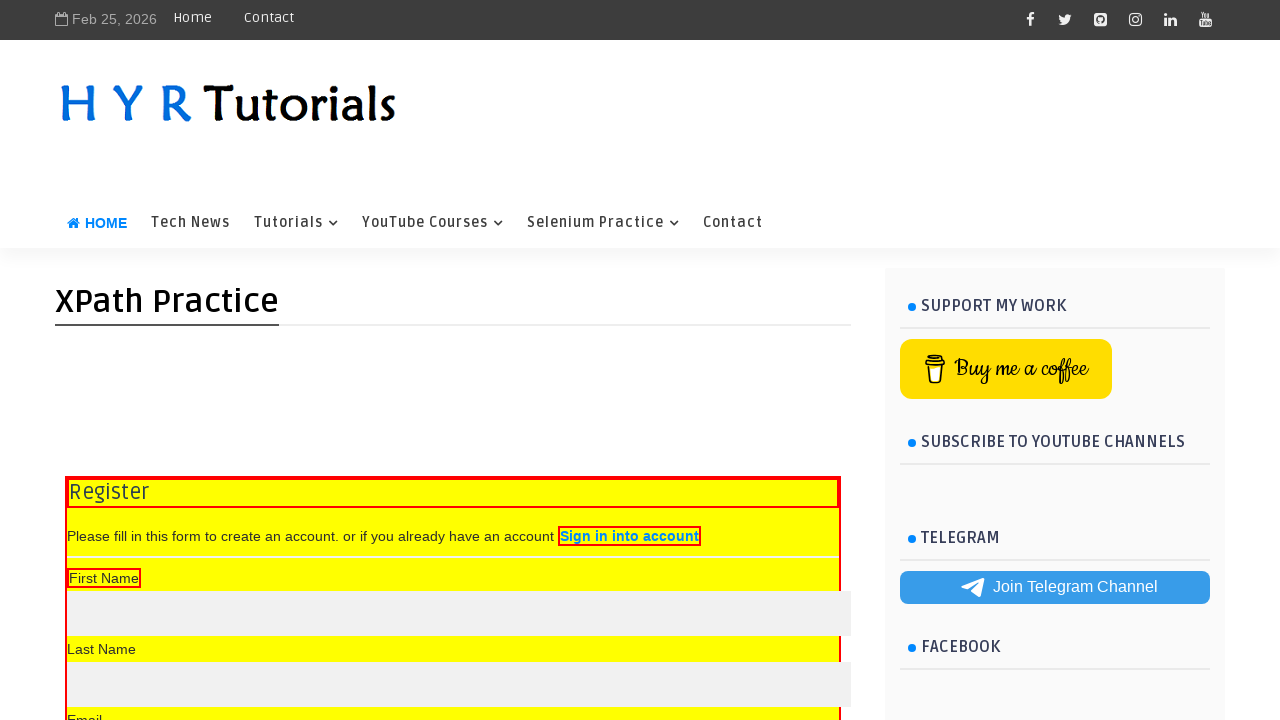

Highlighted a td descendant element from contactList table
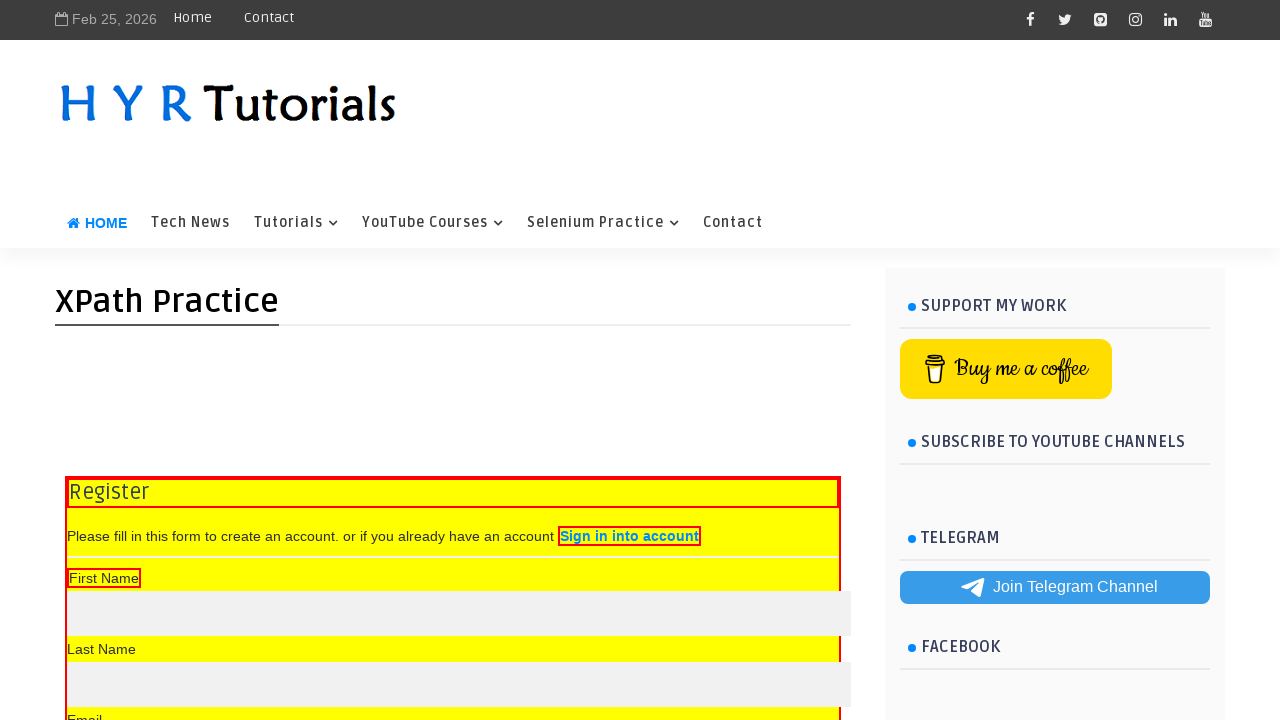

Highlighted a td descendant element from contactList table
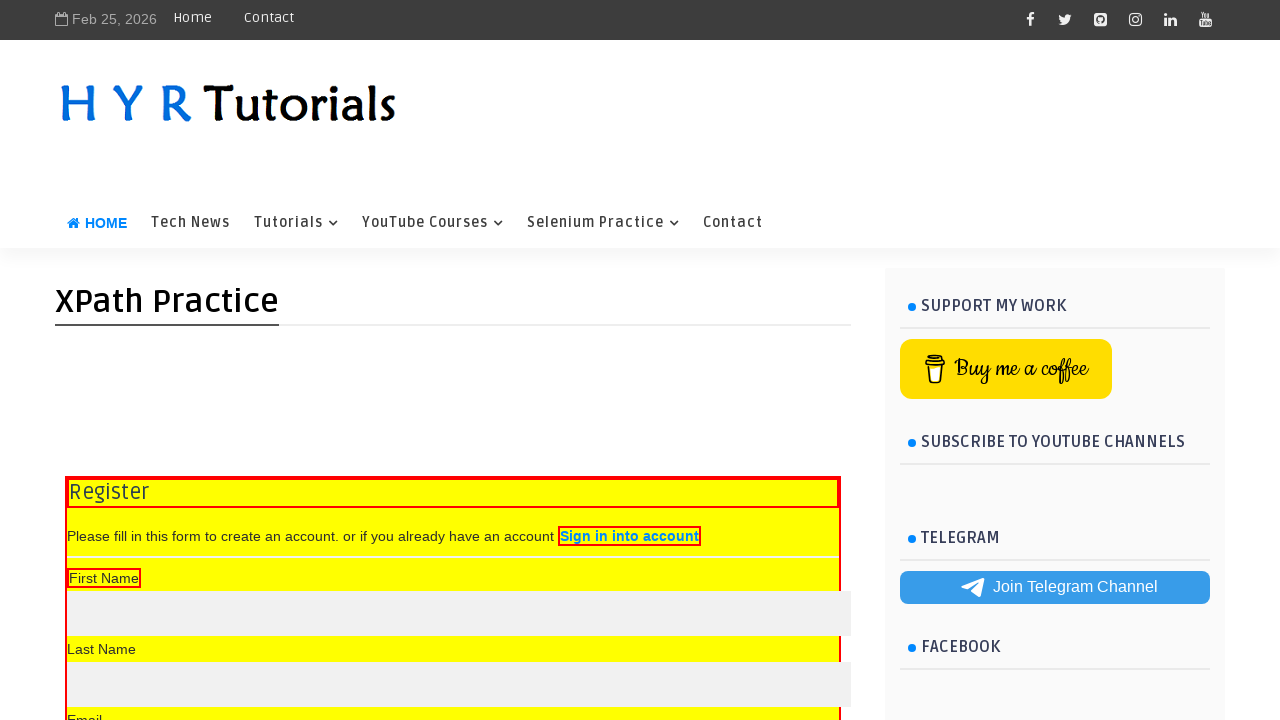

Highlighted a td descendant element from contactList table
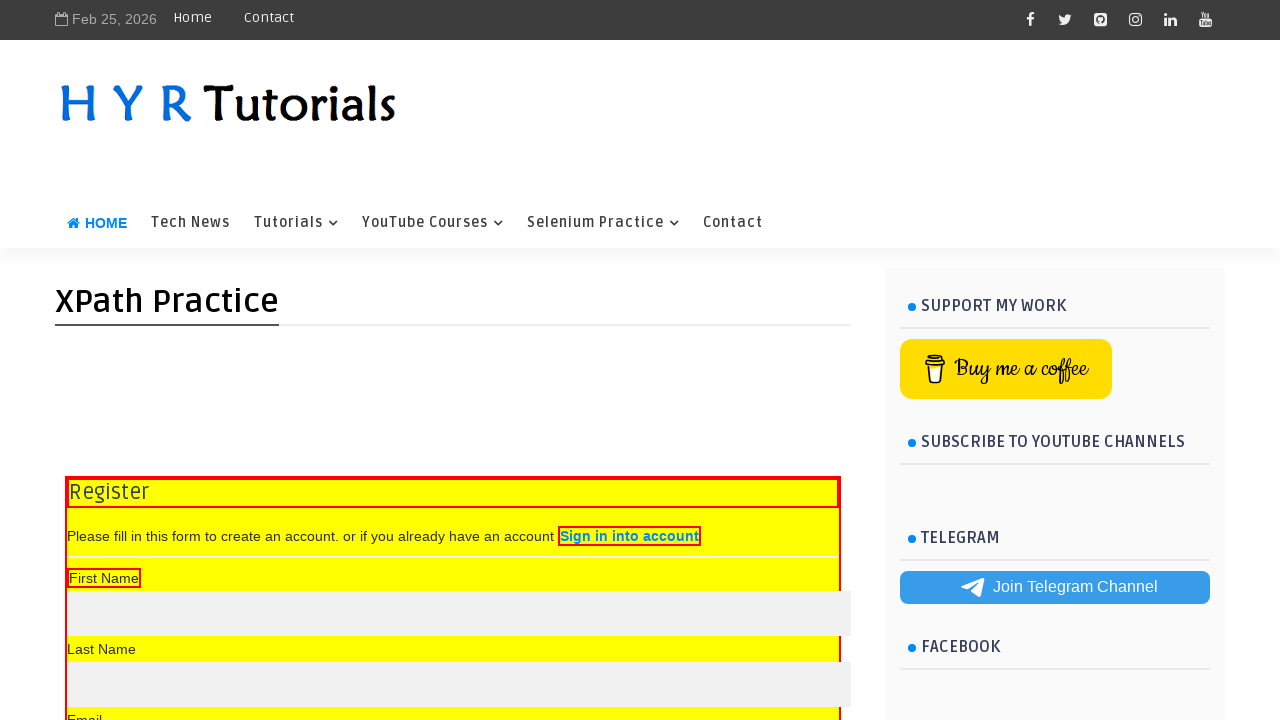

Highlighted a td descendant element from contactList table
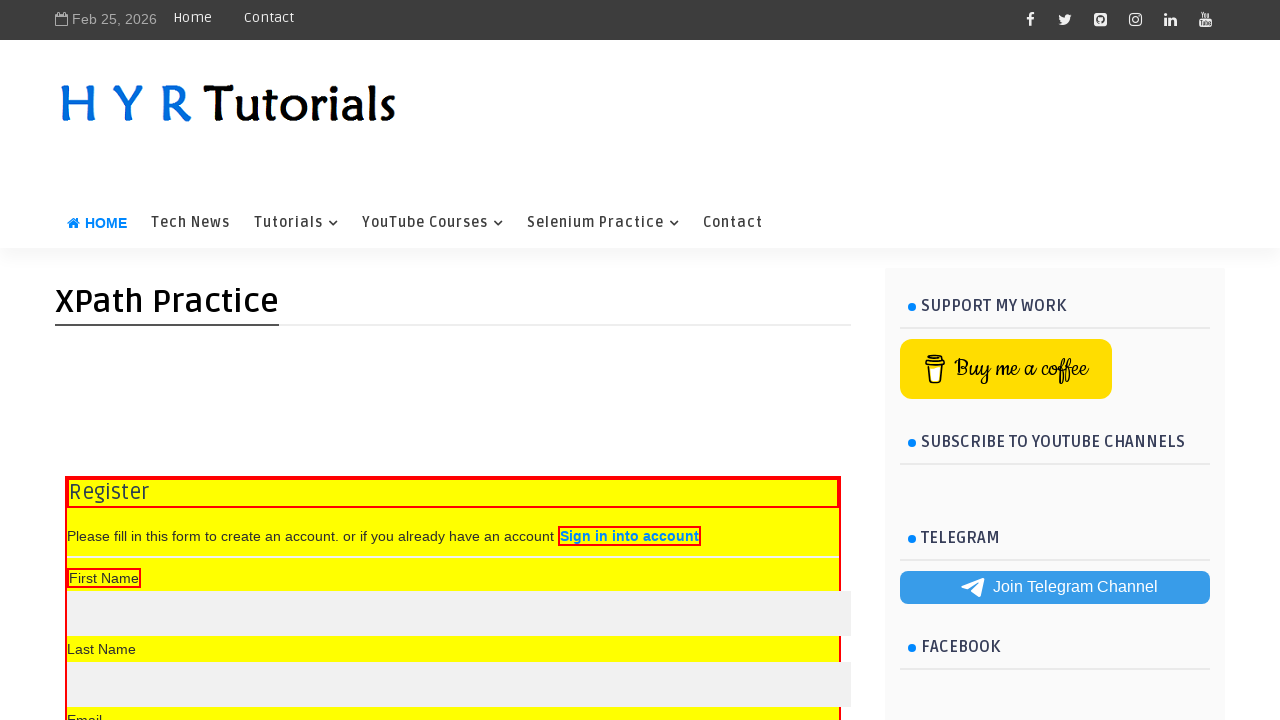

Highlighted a td descendant element from contactList table
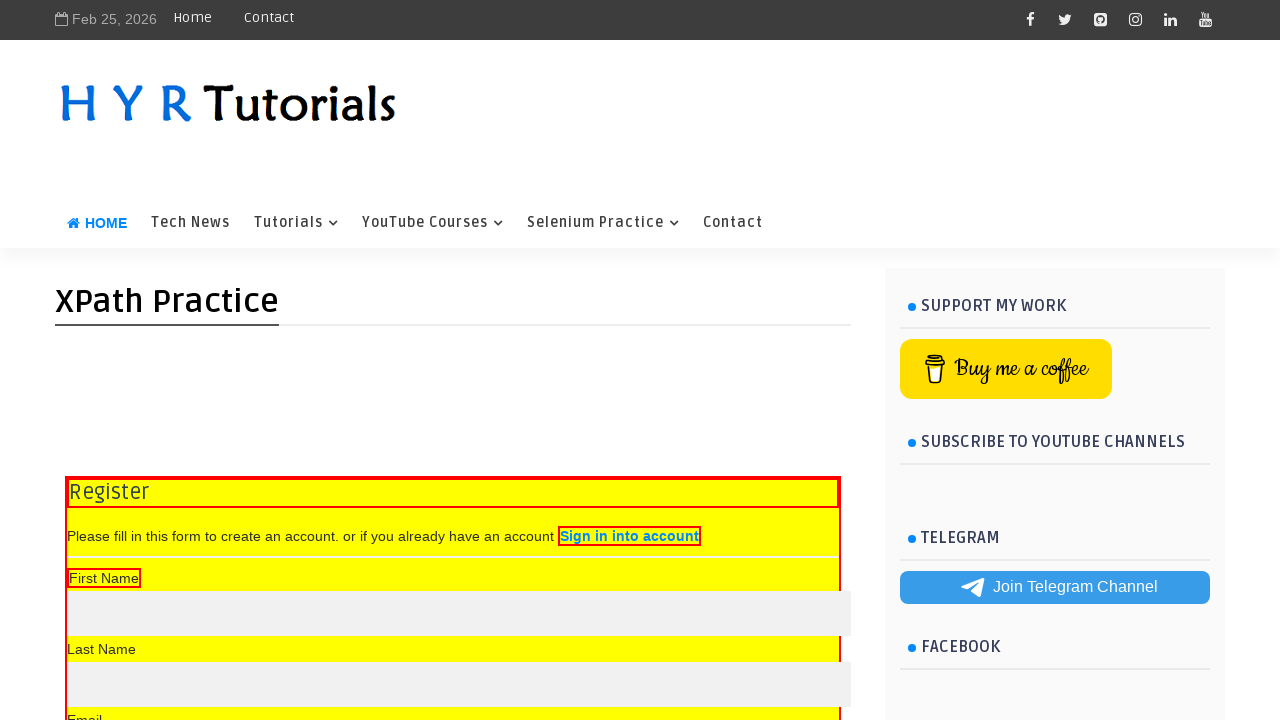

Highlighted a td descendant element from contactList table
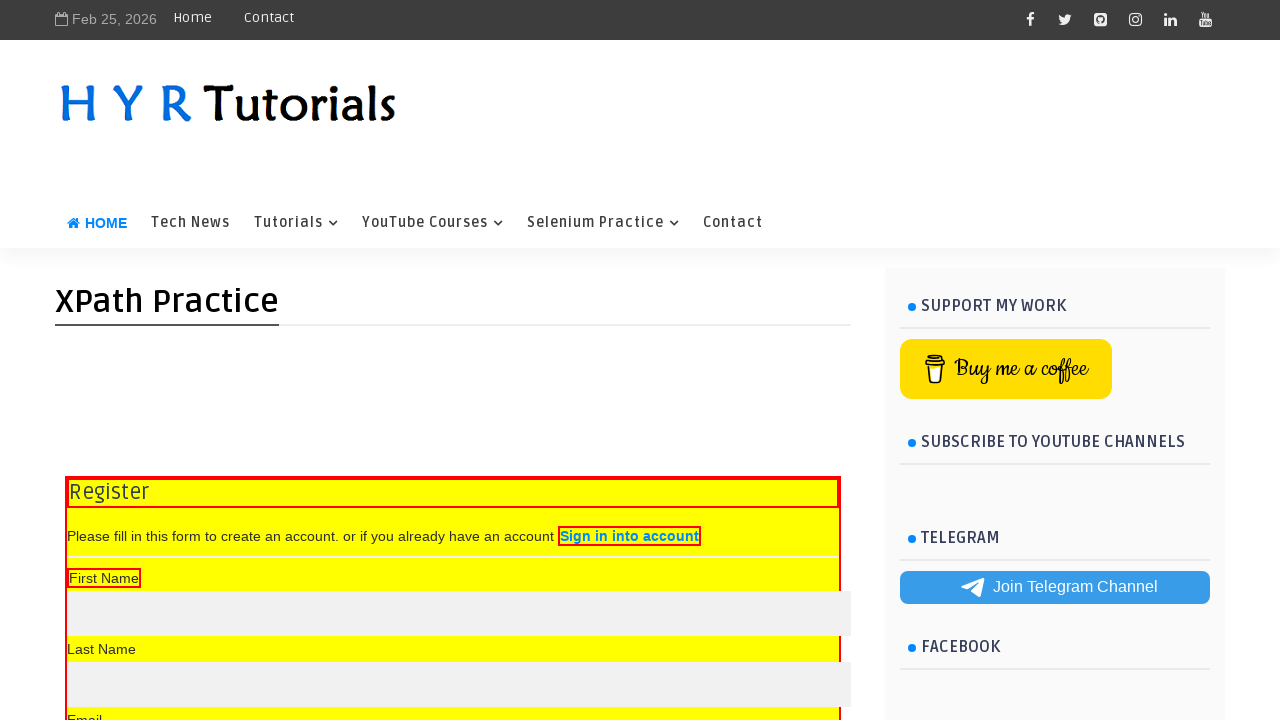

Highlighted a td descendant element from contactList table
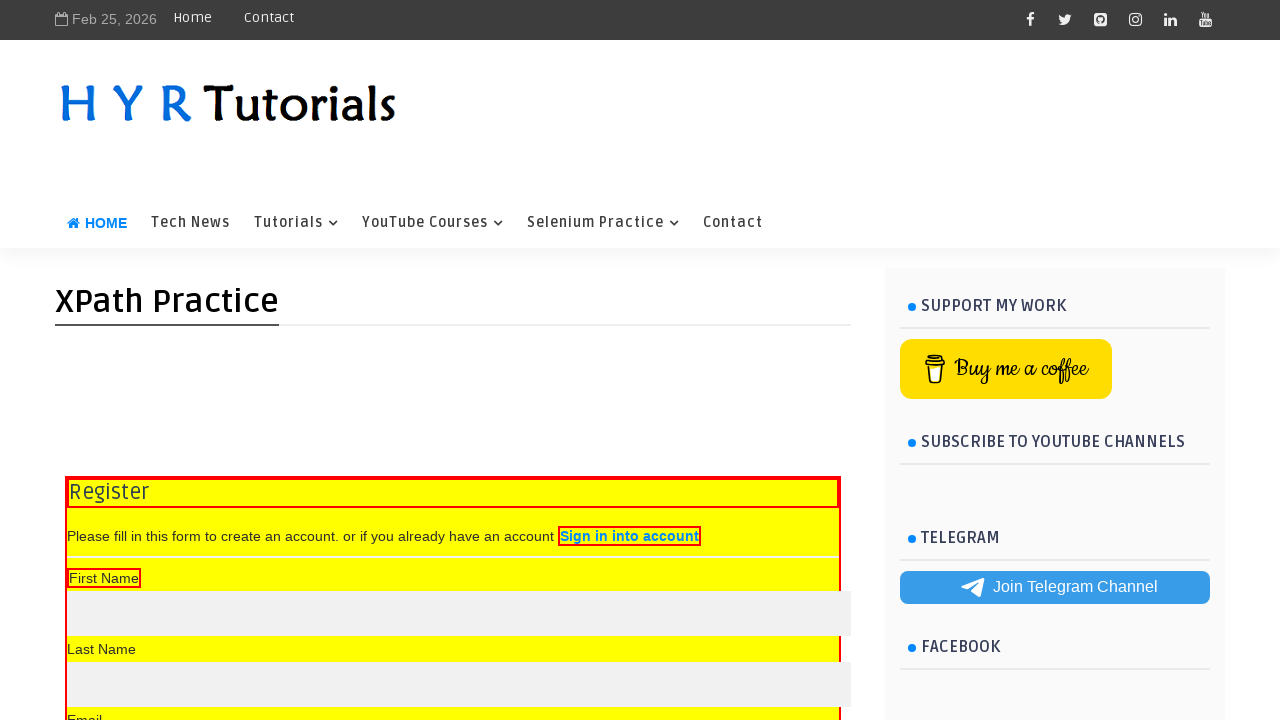

Highlighted a td descendant element from contactList table
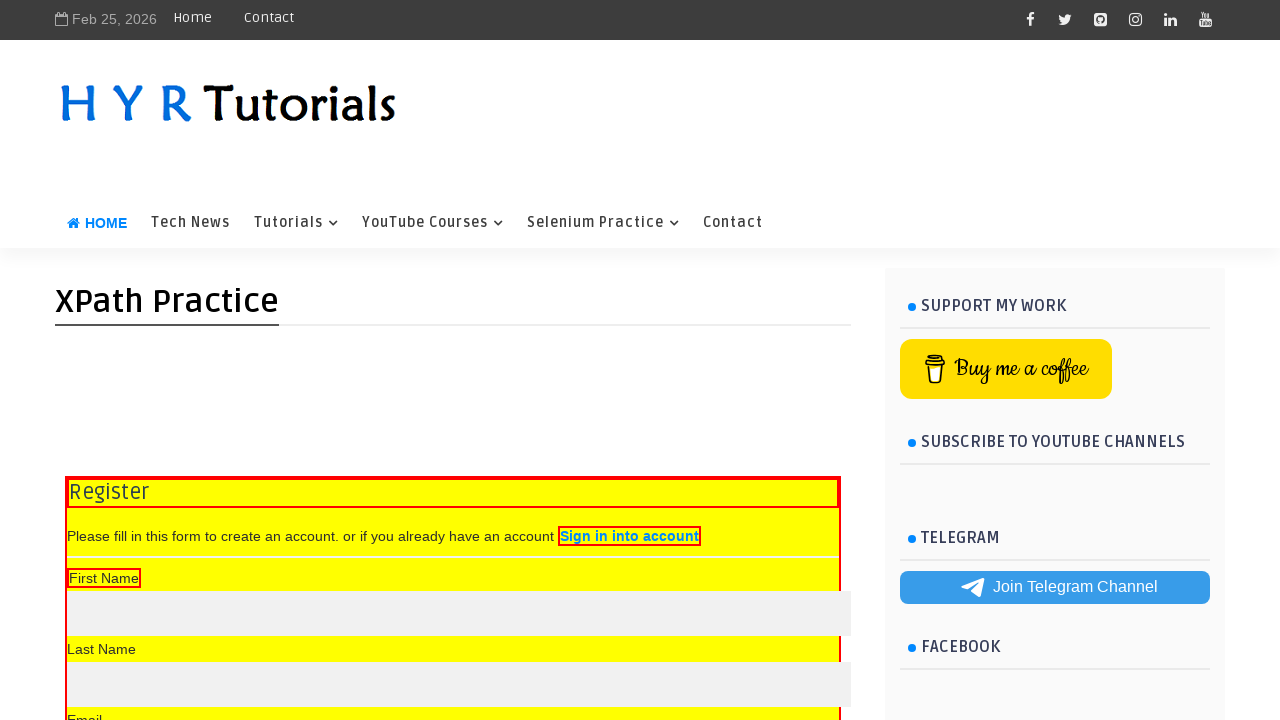

Highlighted a td descendant element from contactList table
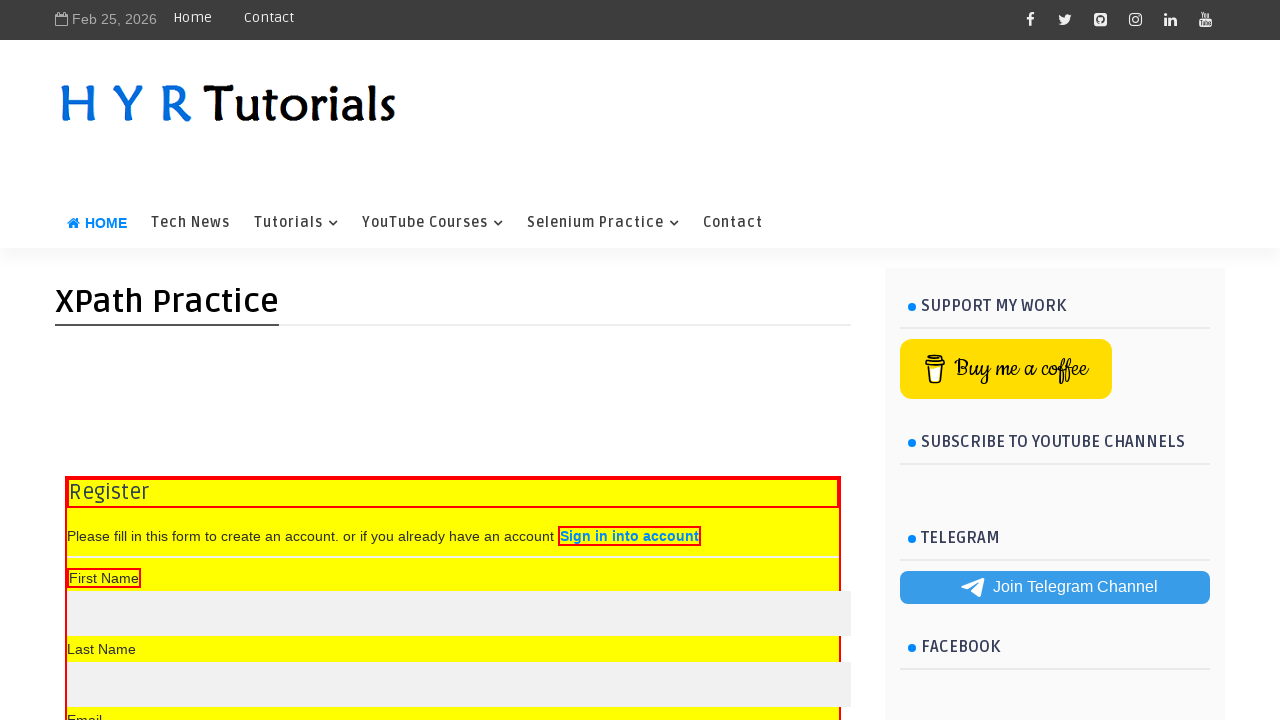

Highlighted a td descendant element from contactList table
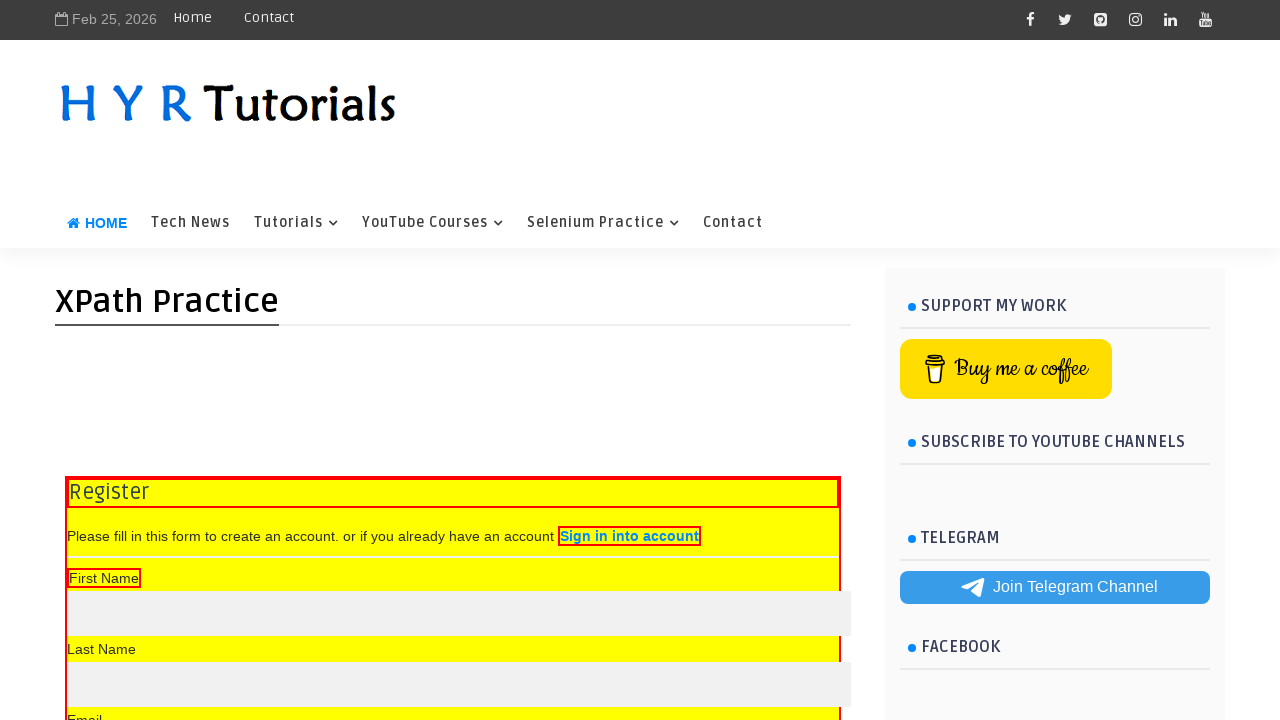

Highlighted a td descendant element from contactList table
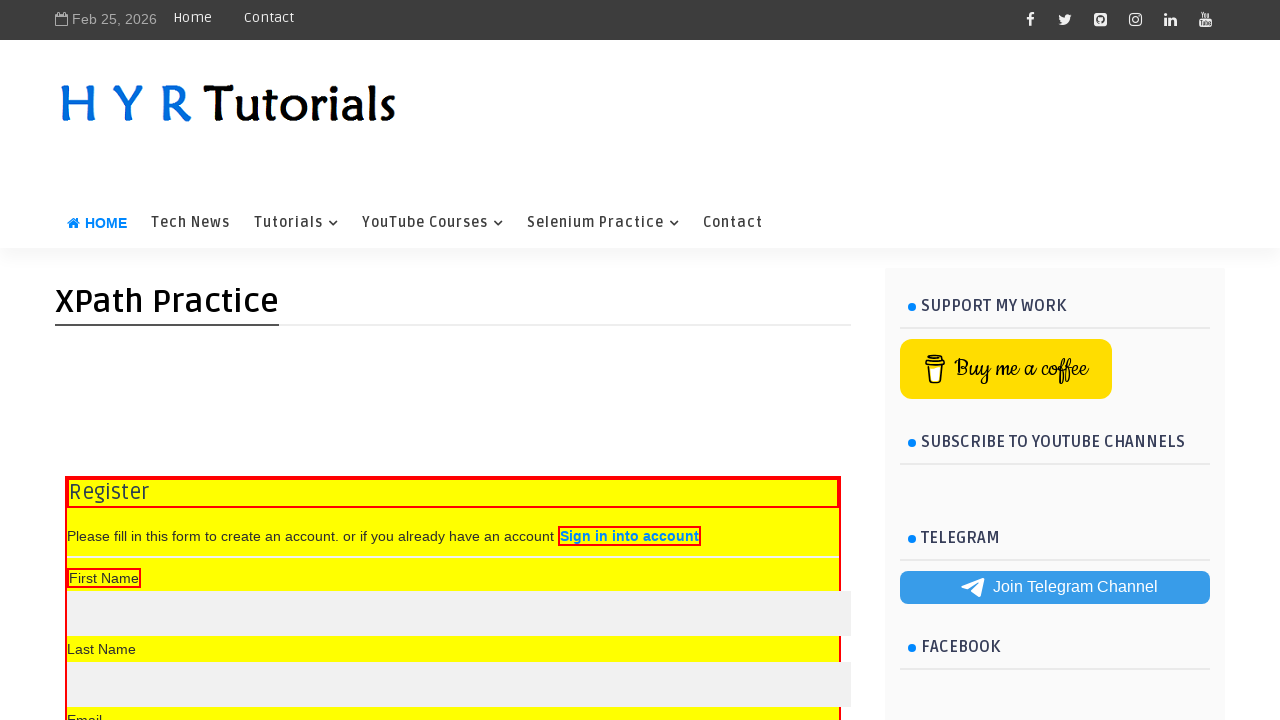

Highlighted a td descendant element from contactList table
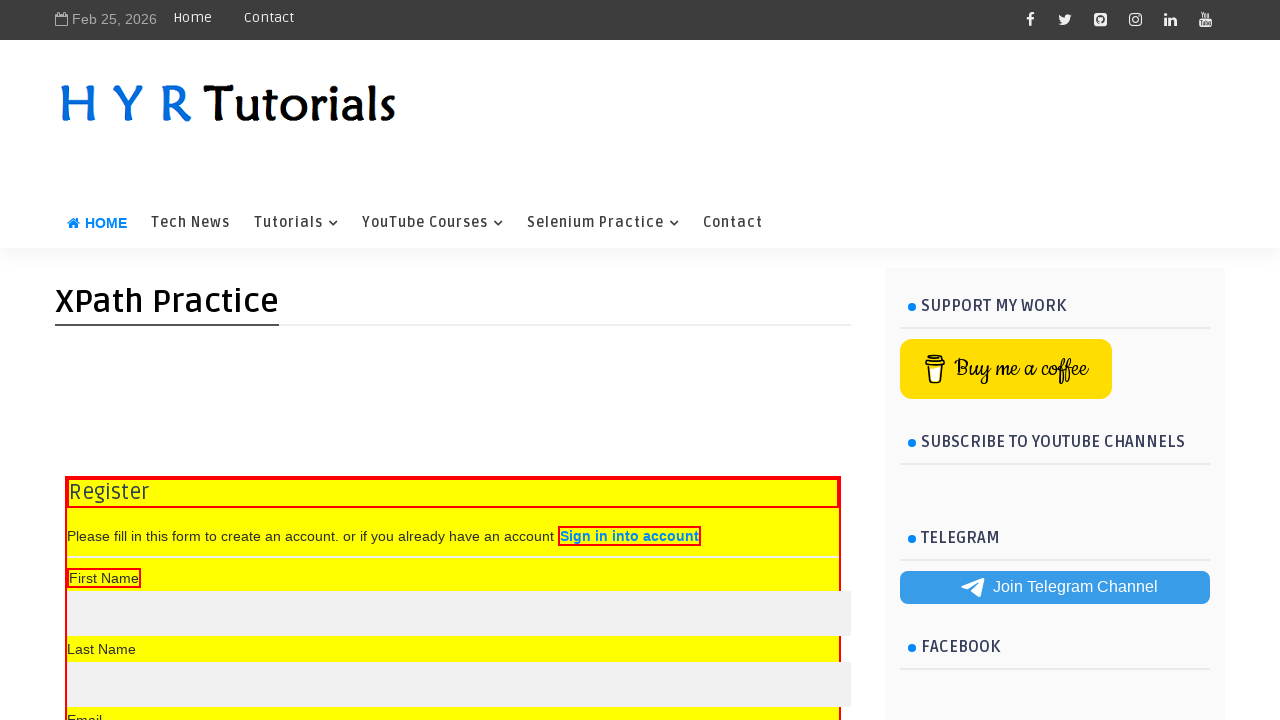

Highlighted a td descendant element from contactList table
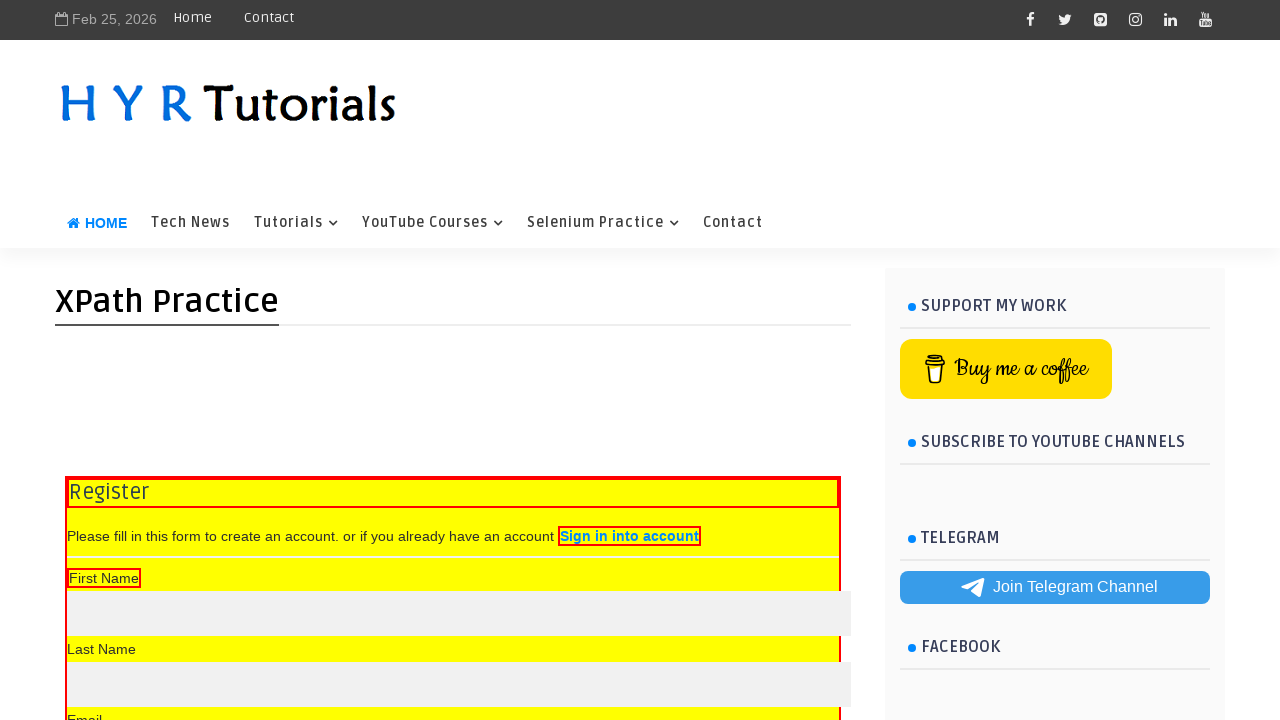

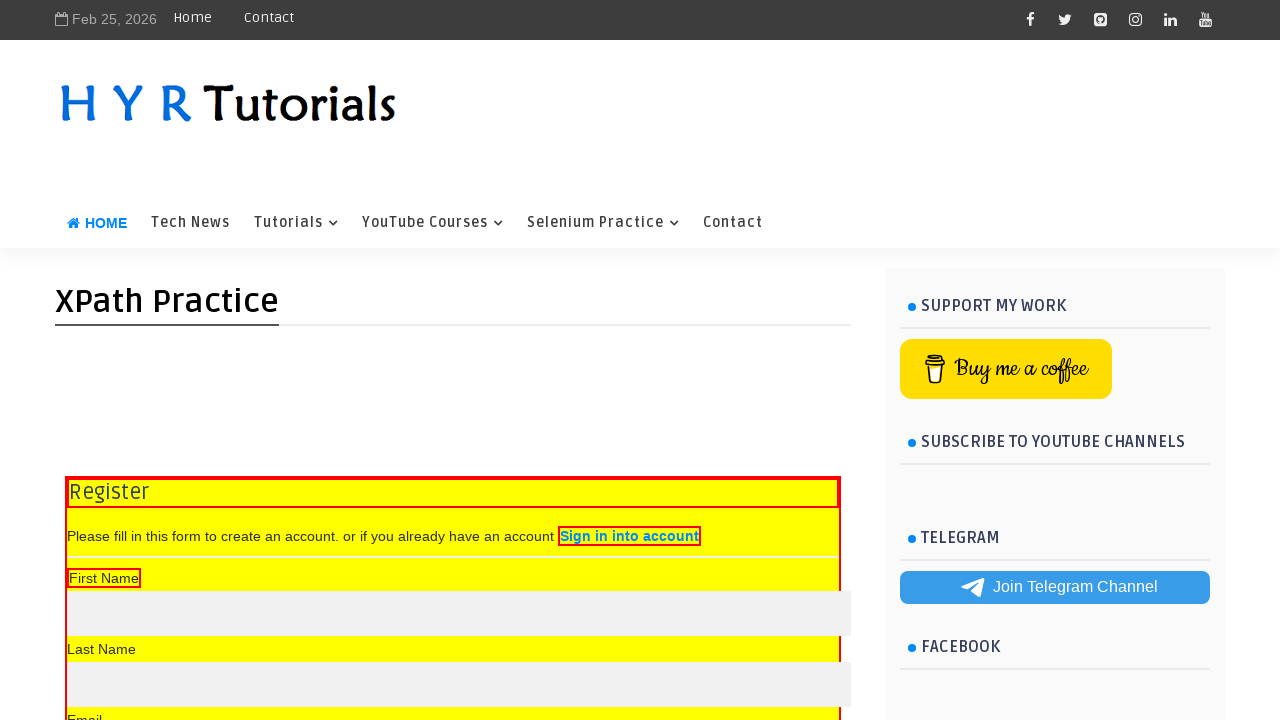